Searches for a specific role (Chief Marketing Officer) across multiple pages of a paginated table

Starting URL: http://makeseleniumeasy.com/2020/05/09/storing-web-table-with-pagination-data-into-list-of-map-java/

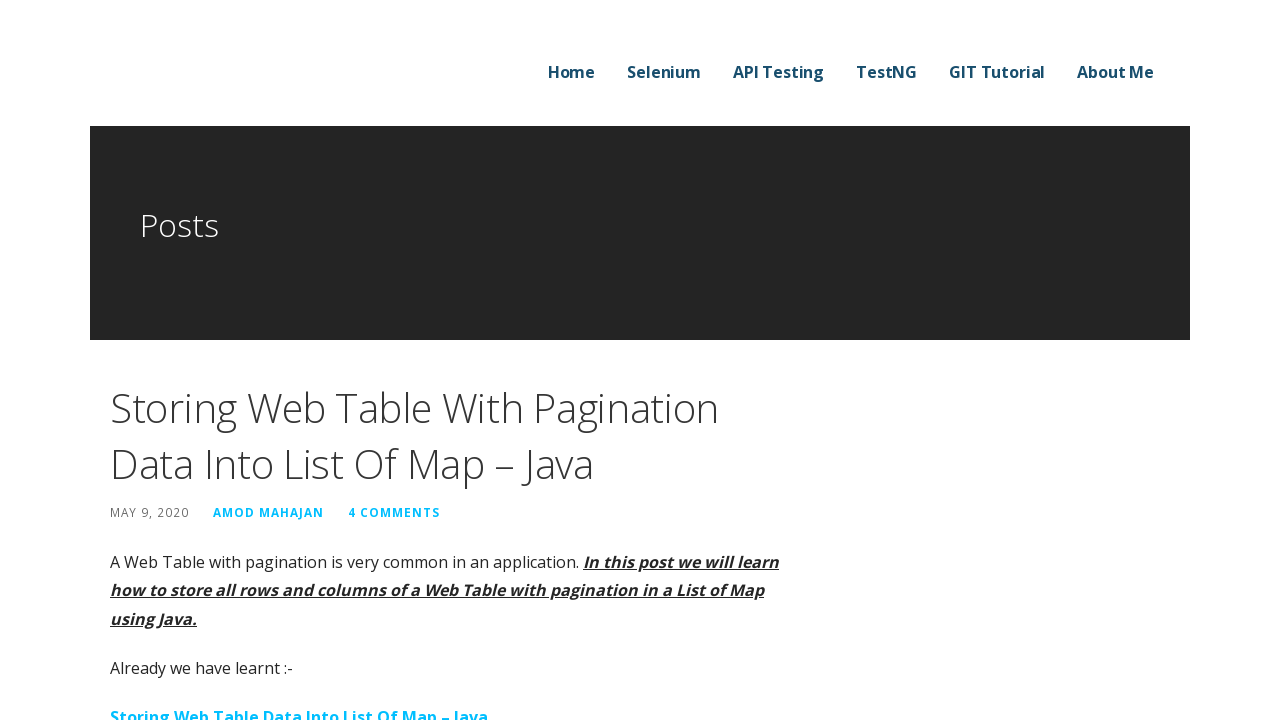

Waited for table to load with selector '#dtBasicExample tbody tr'
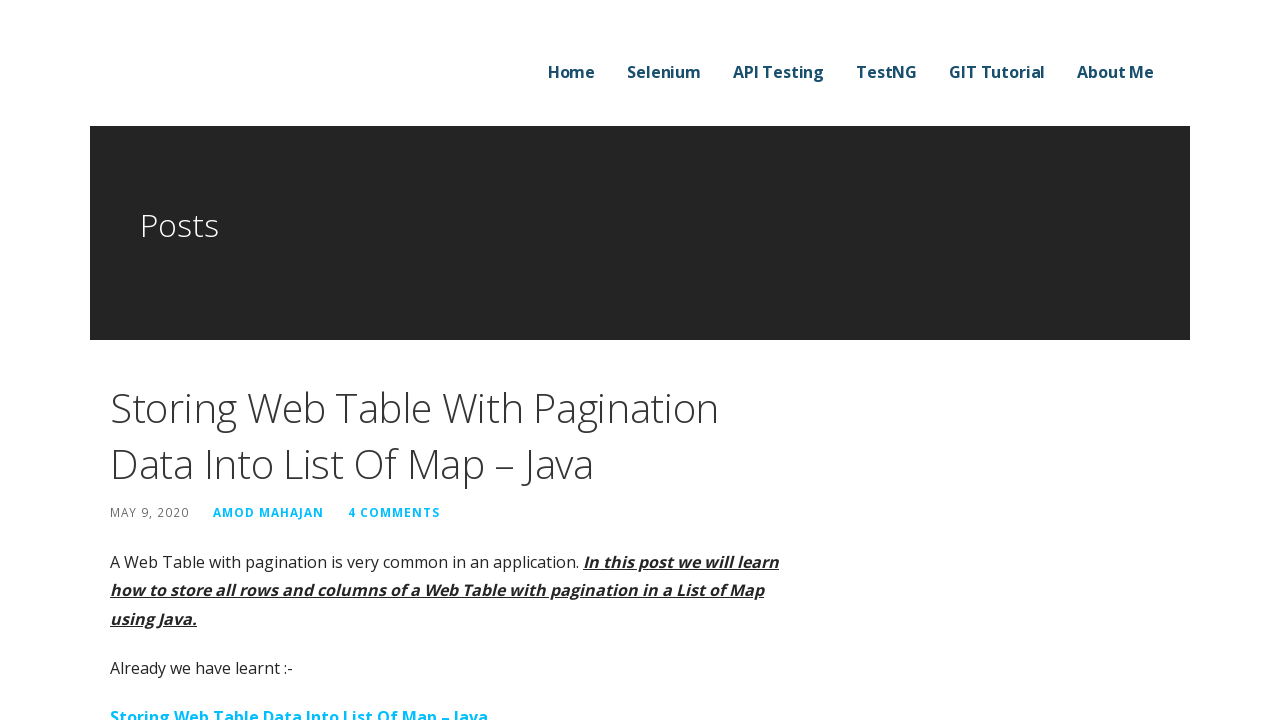

Retrieved all rows from table on page 1
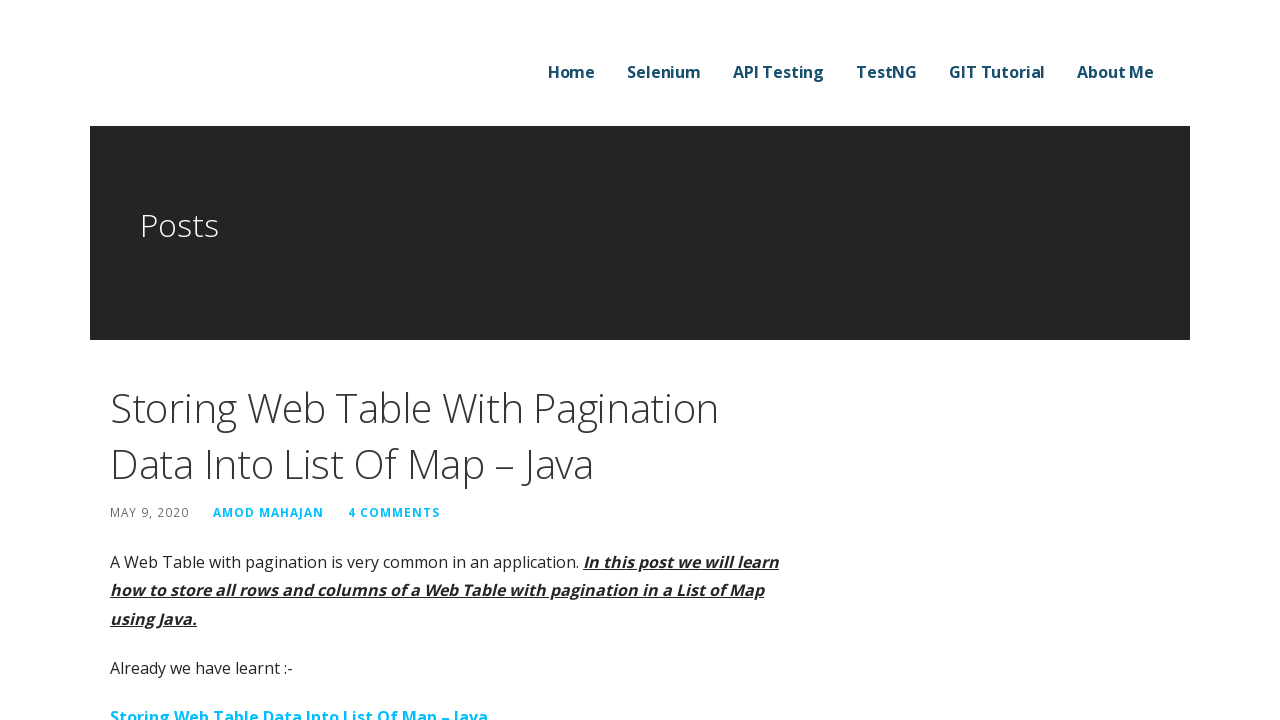

Extracted position text: 'Accountant'
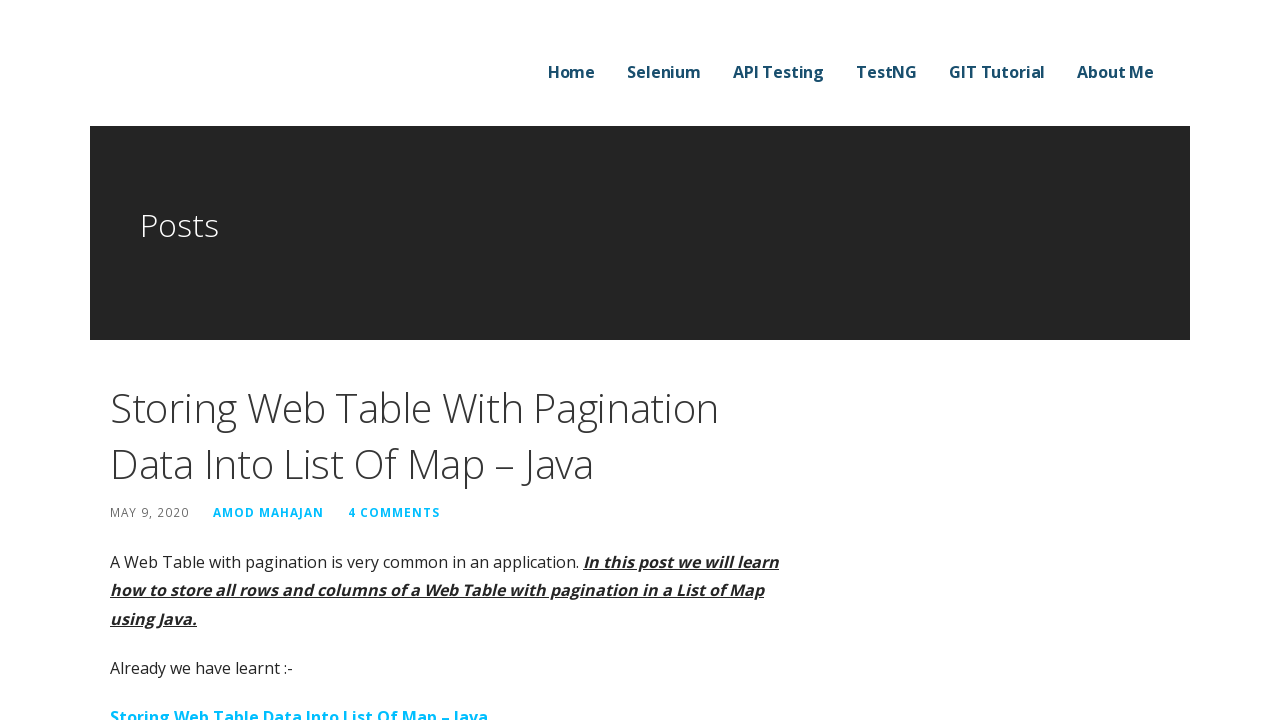

Extracted position text: 'Chief Executive Officer (CEO)'
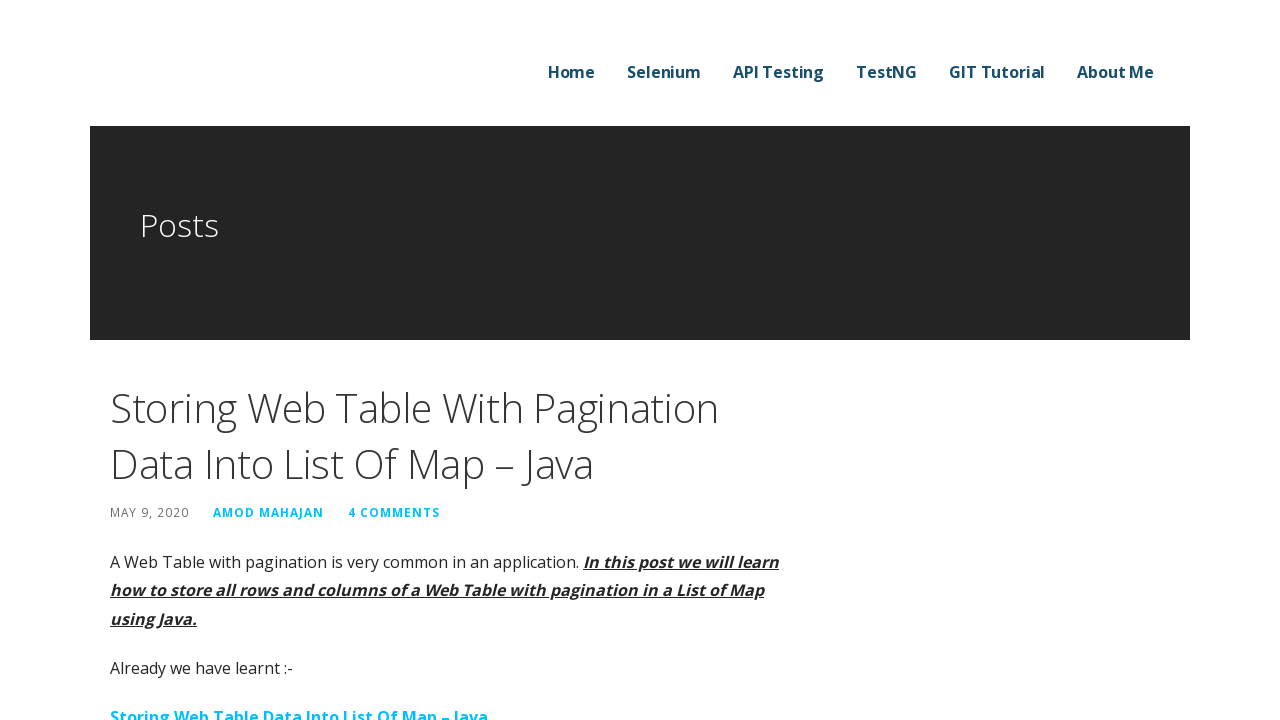

Extracted position text: 'Junior Technical Author'
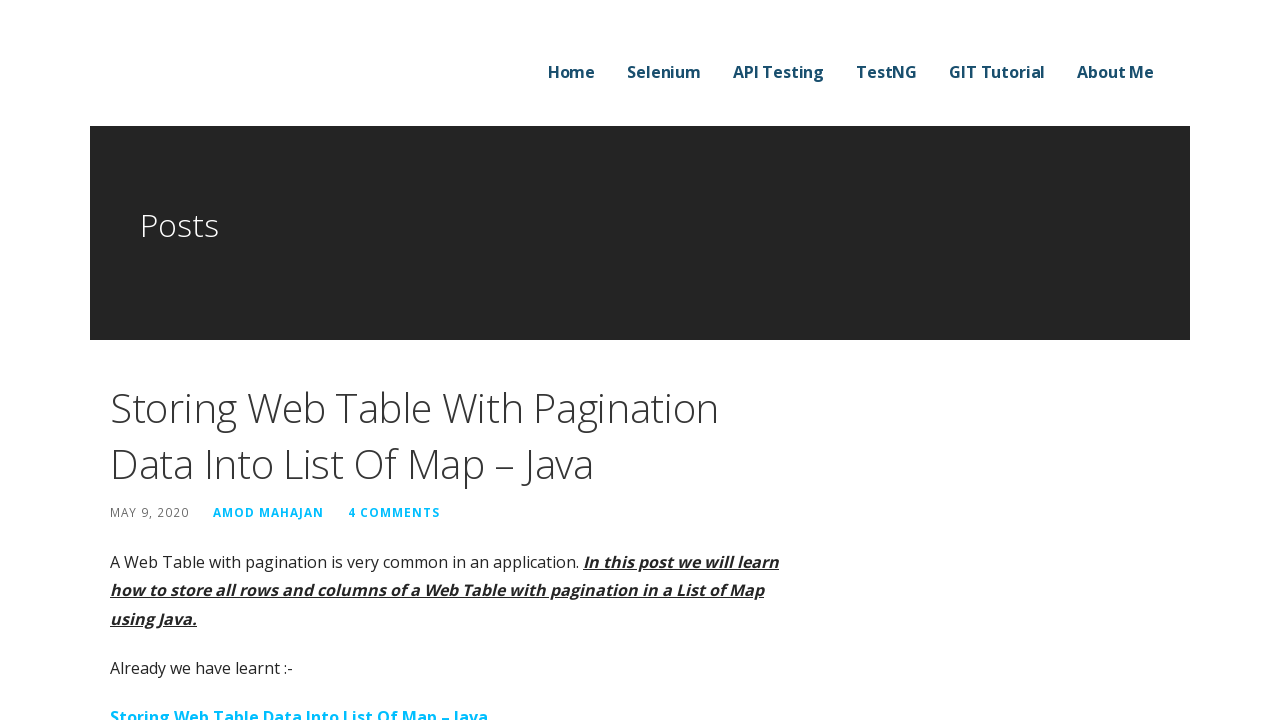

Extracted position text: 'Software Engineer'
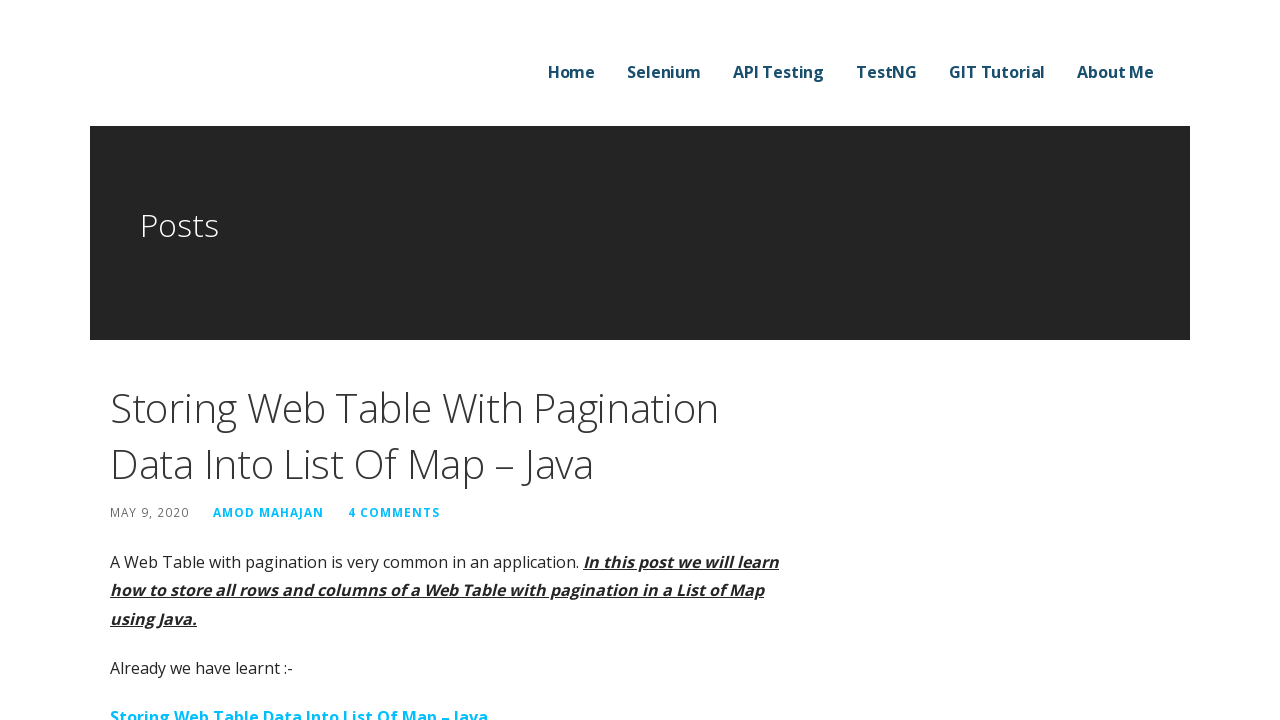

Extracted position text: 'Software Engineer'
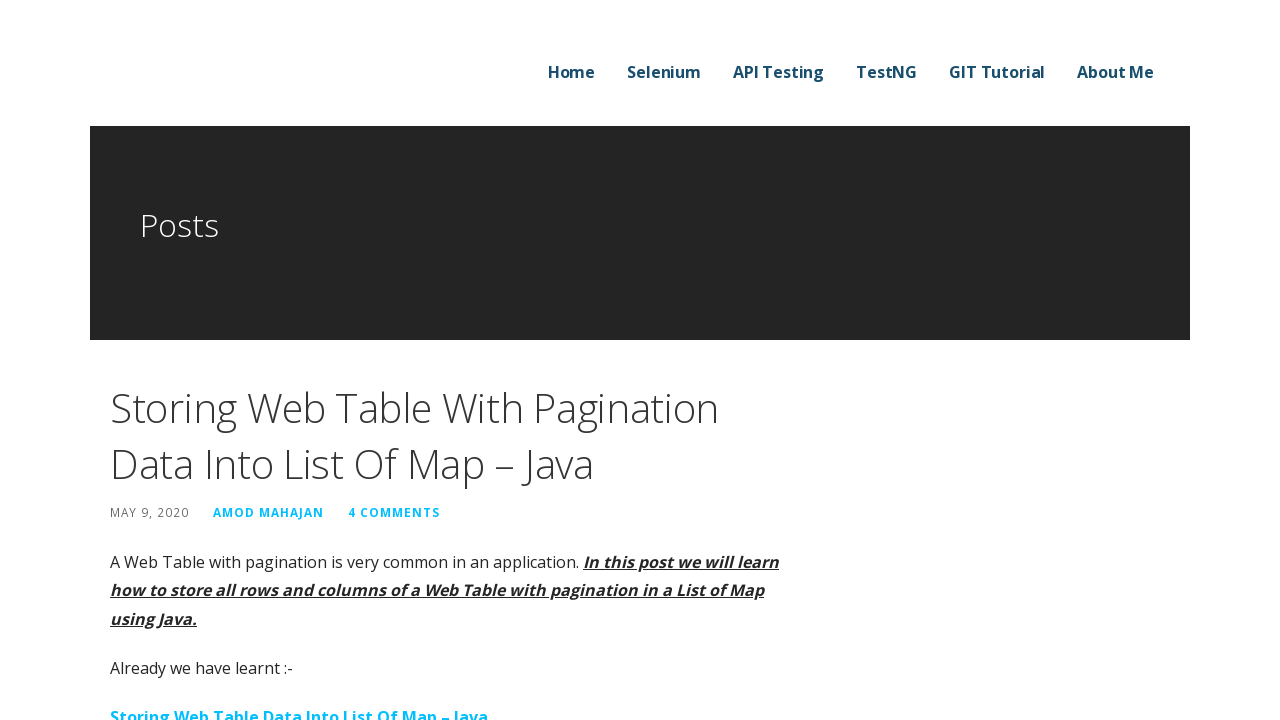

Extracted position text: 'Integration Specialist'
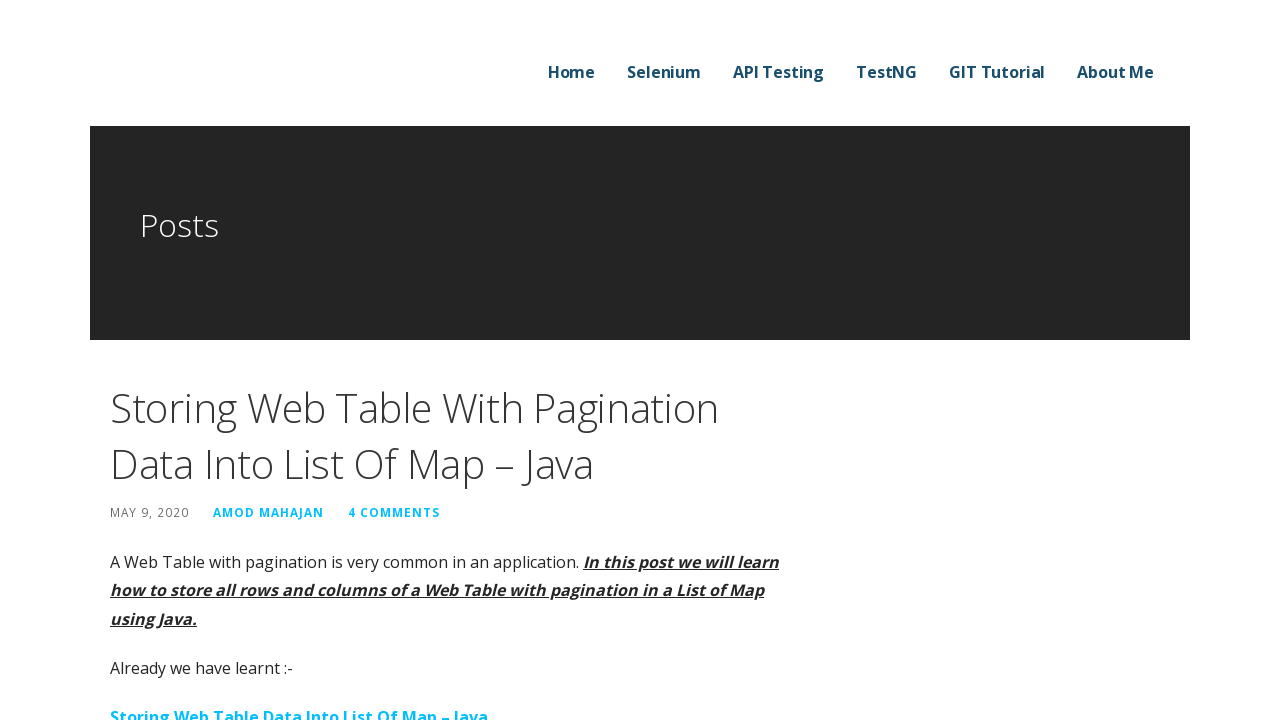

Extracted position text: 'Software Engineer'
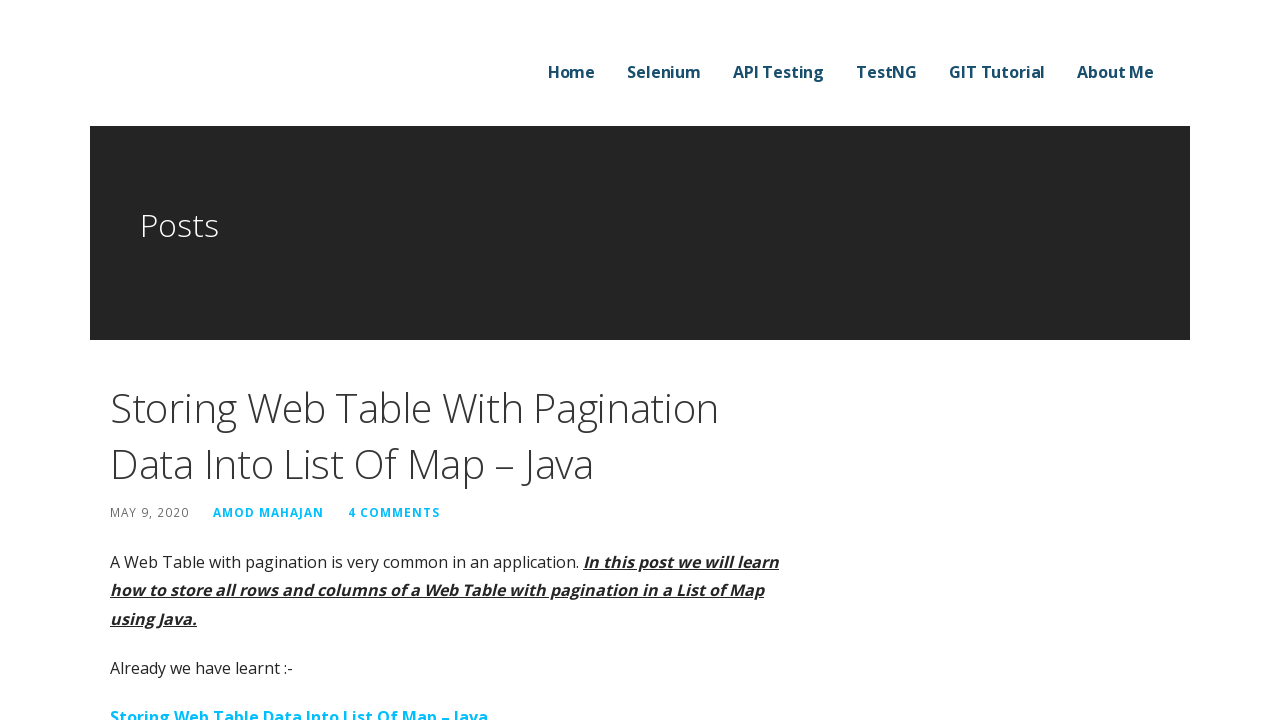

Extracted position text: 'Pre-Sales Support'
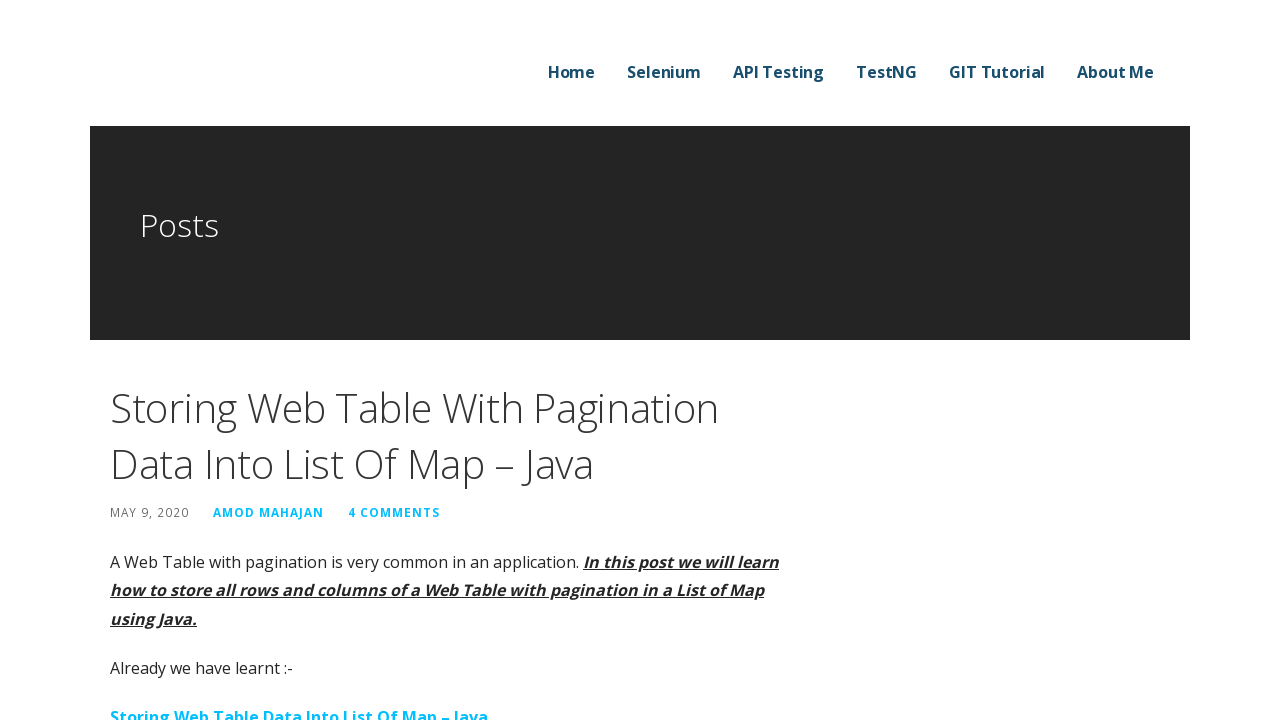

Extracted position text: 'Sales Assistant'
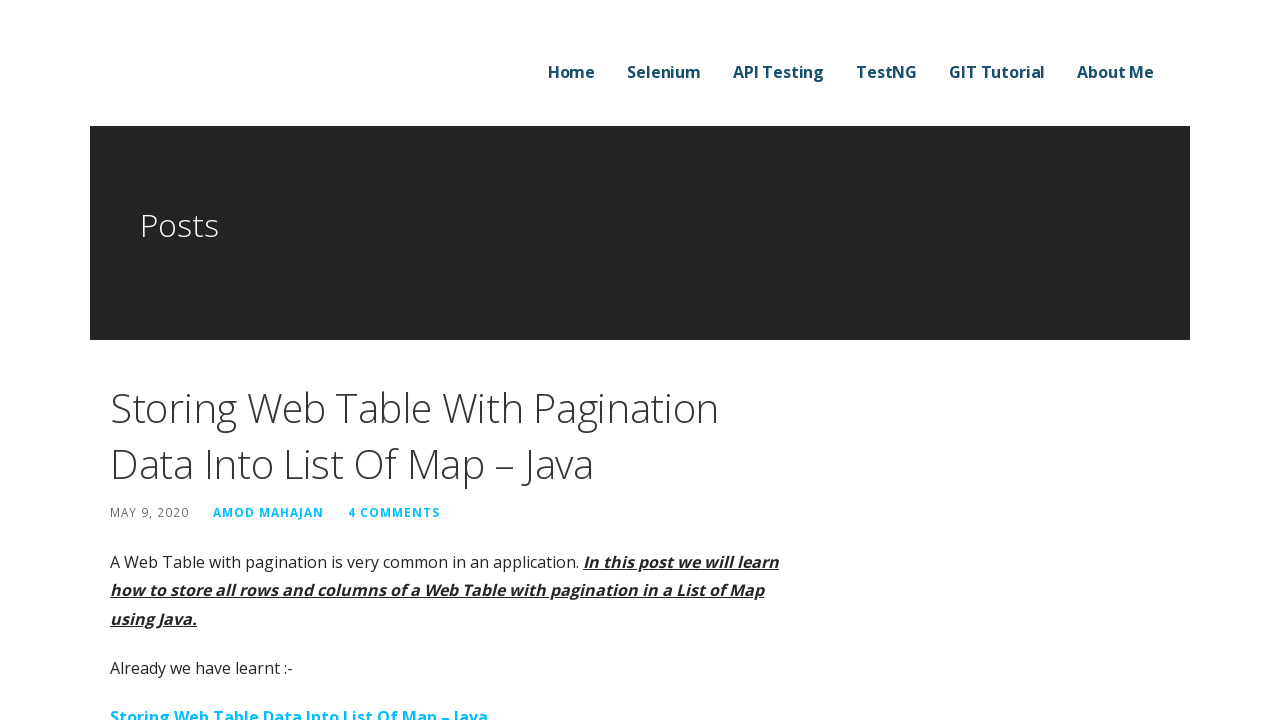

Extracted position text: 'Senior Javascript Developer'
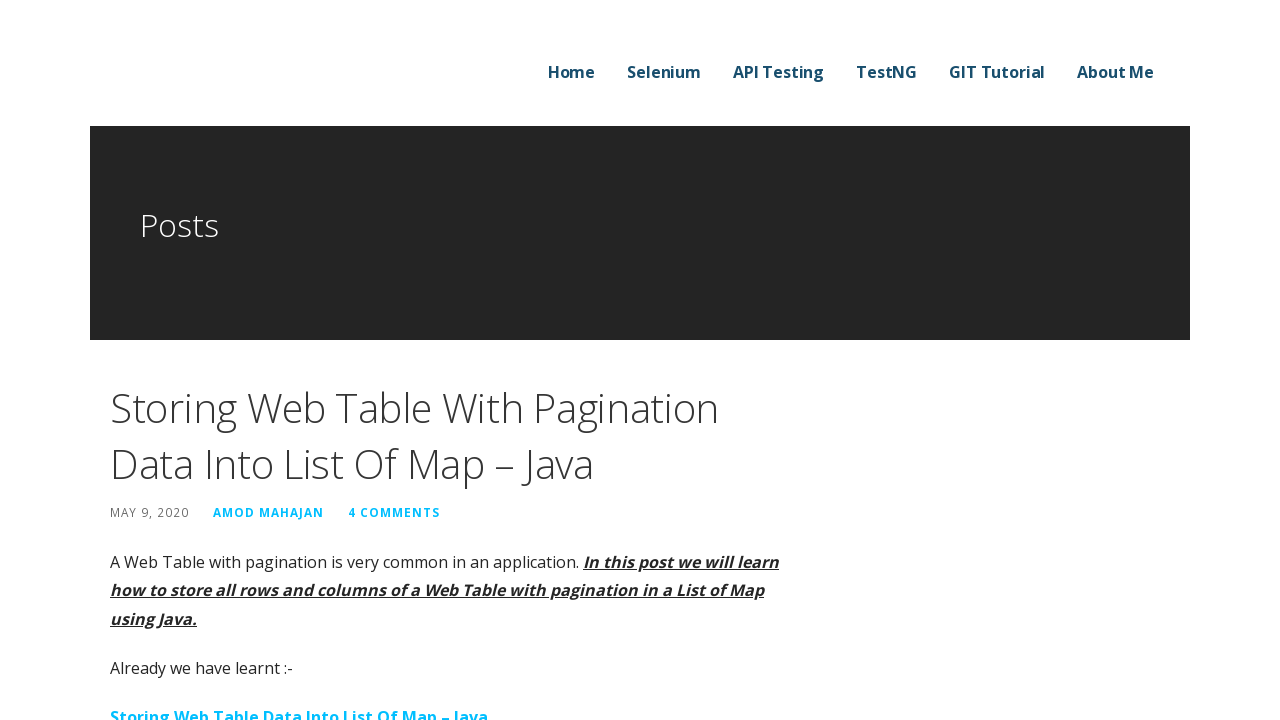

Clicked next page button to navigate to page 2
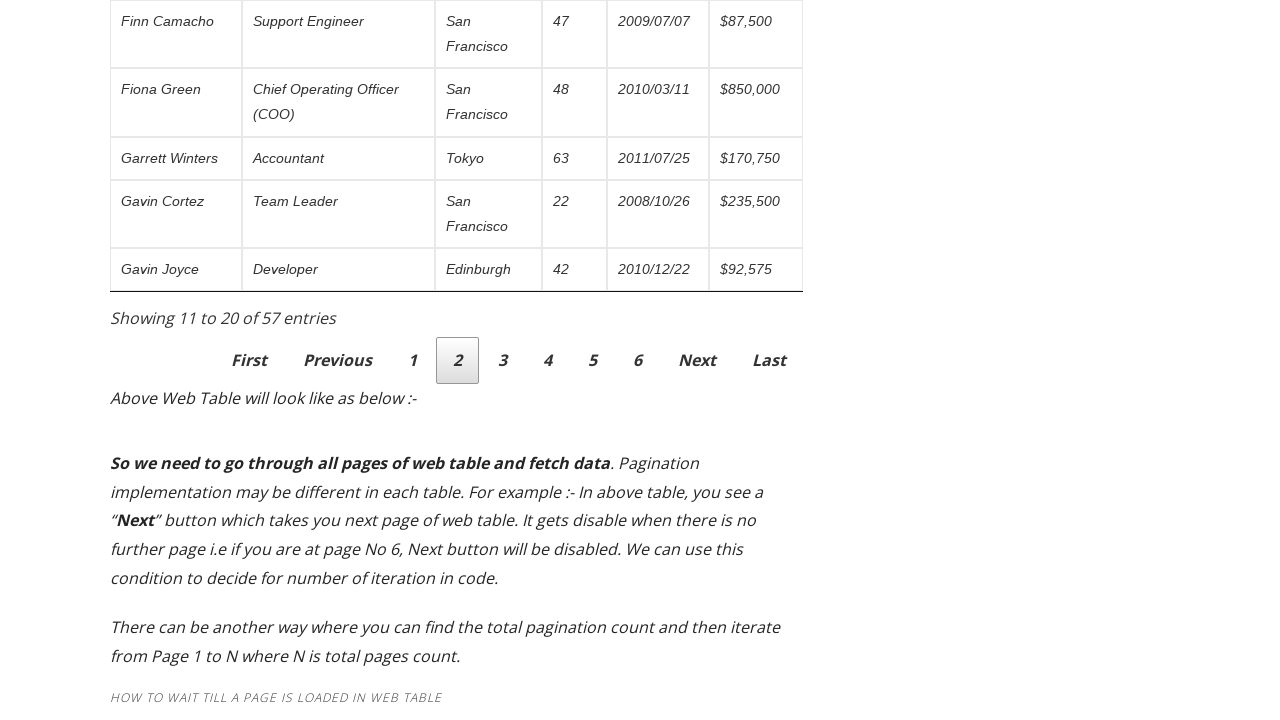

Waited 500ms for page content to update
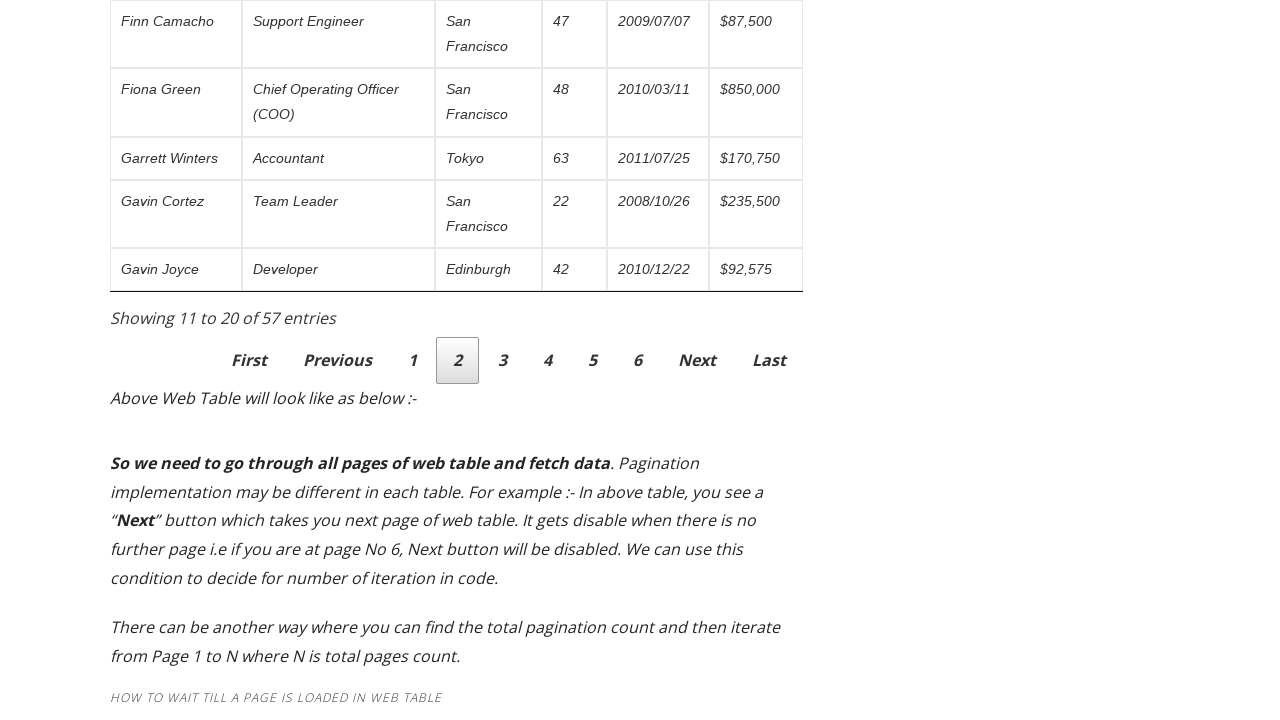

Retrieved all rows from table on page 2
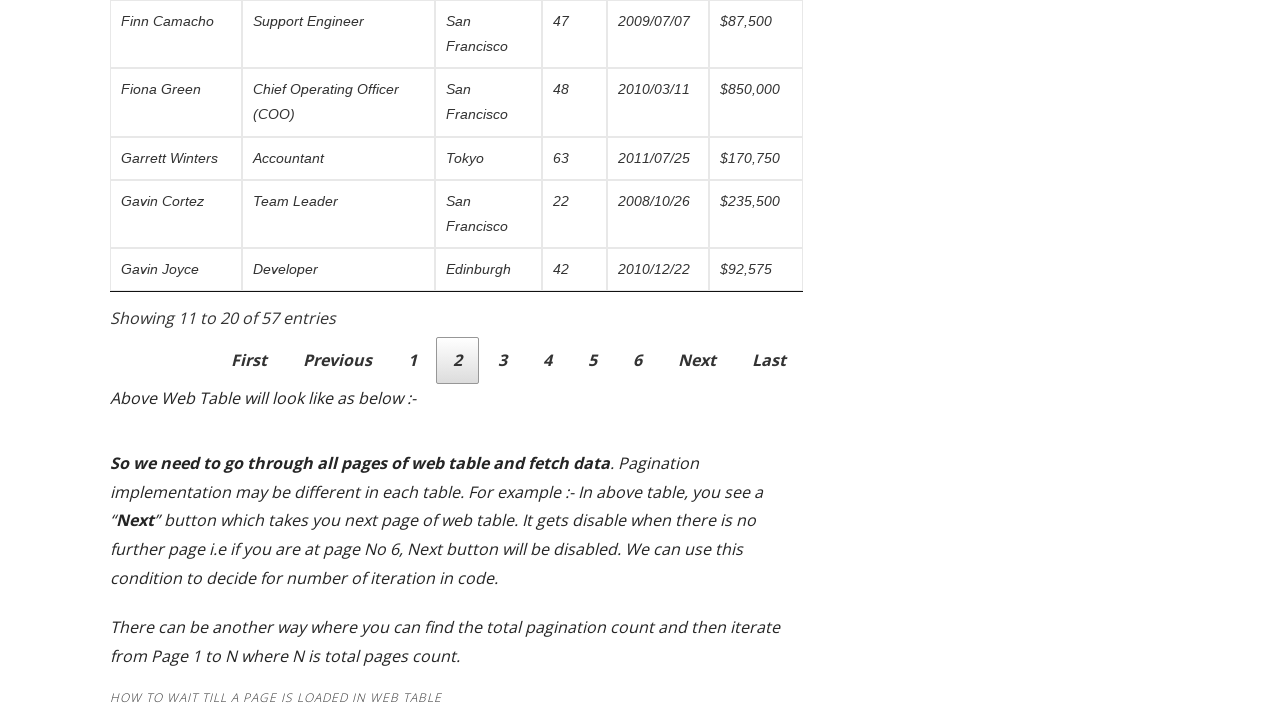

Extracted position text: 'Regional Director'
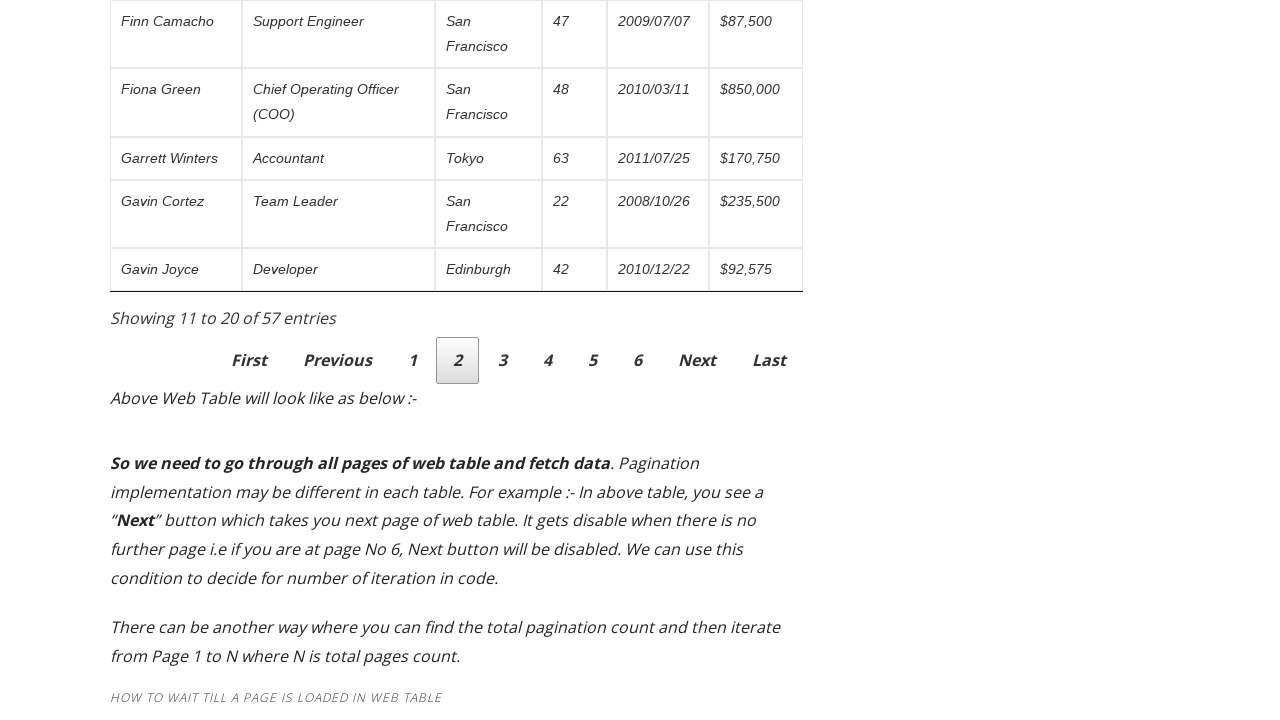

Extracted position text: 'Javascript Developer'
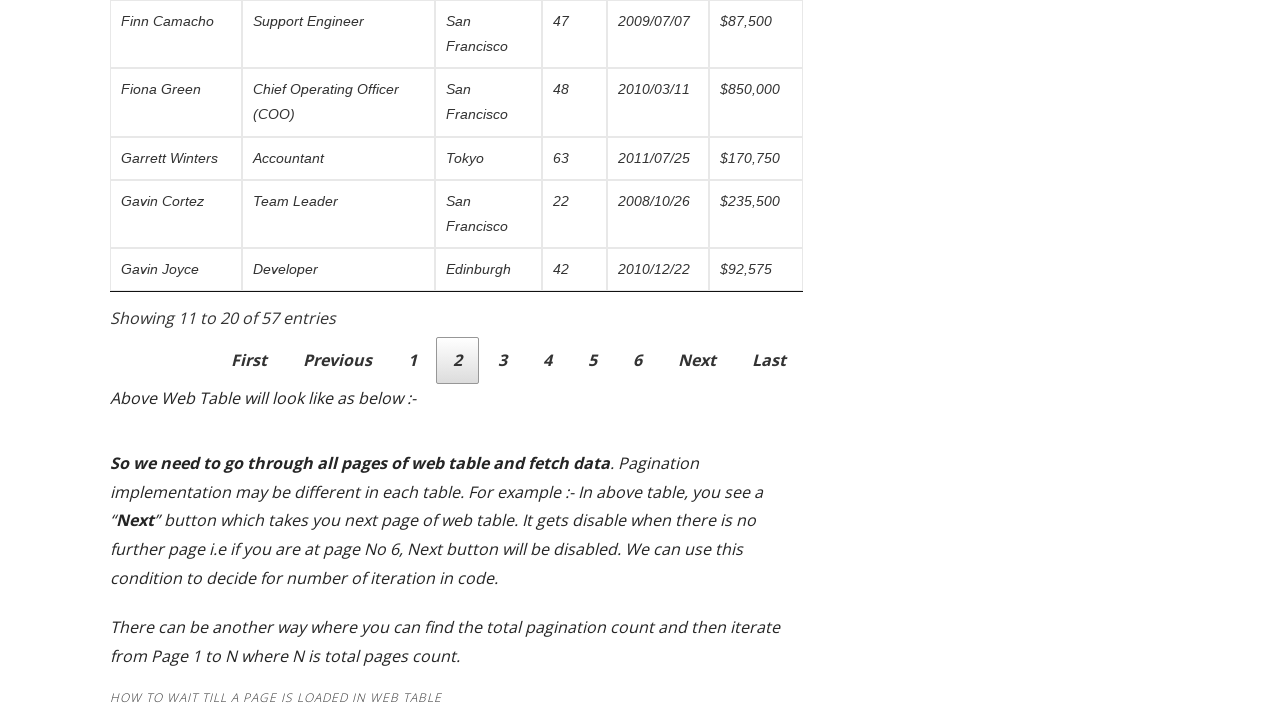

Extracted position text: 'Personnel Lead'
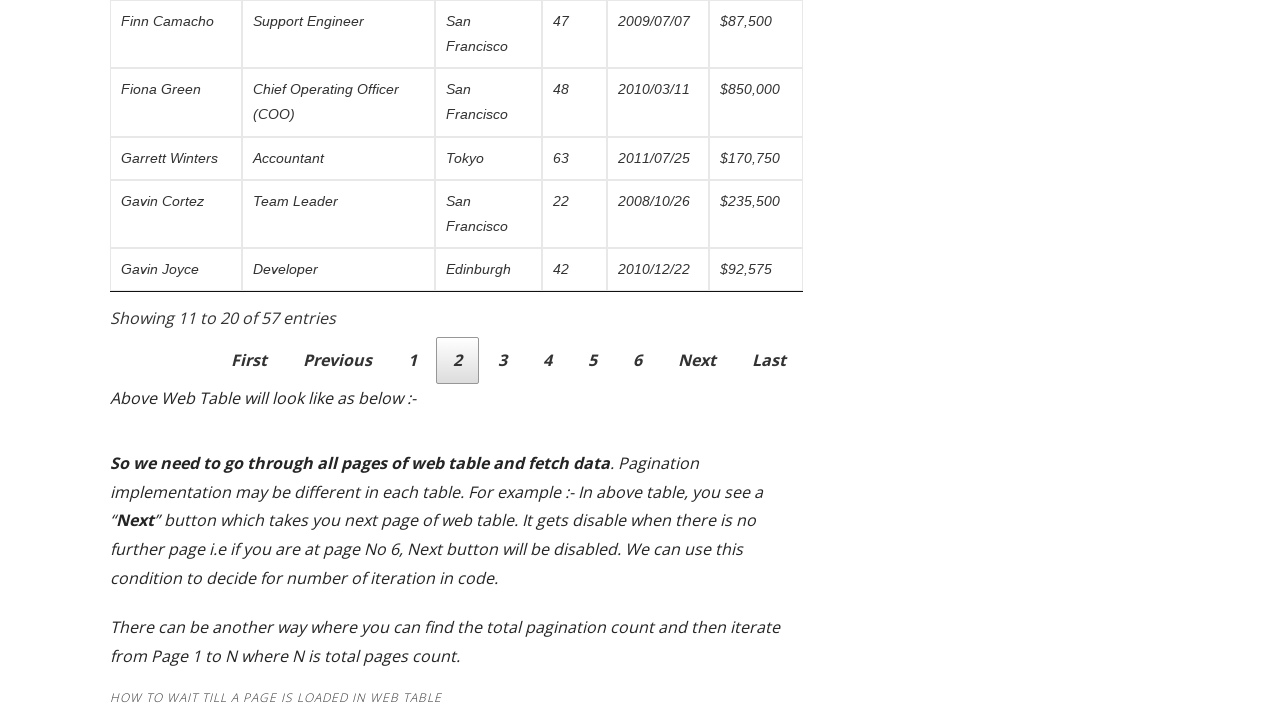

Extracted position text: 'Customer Support'
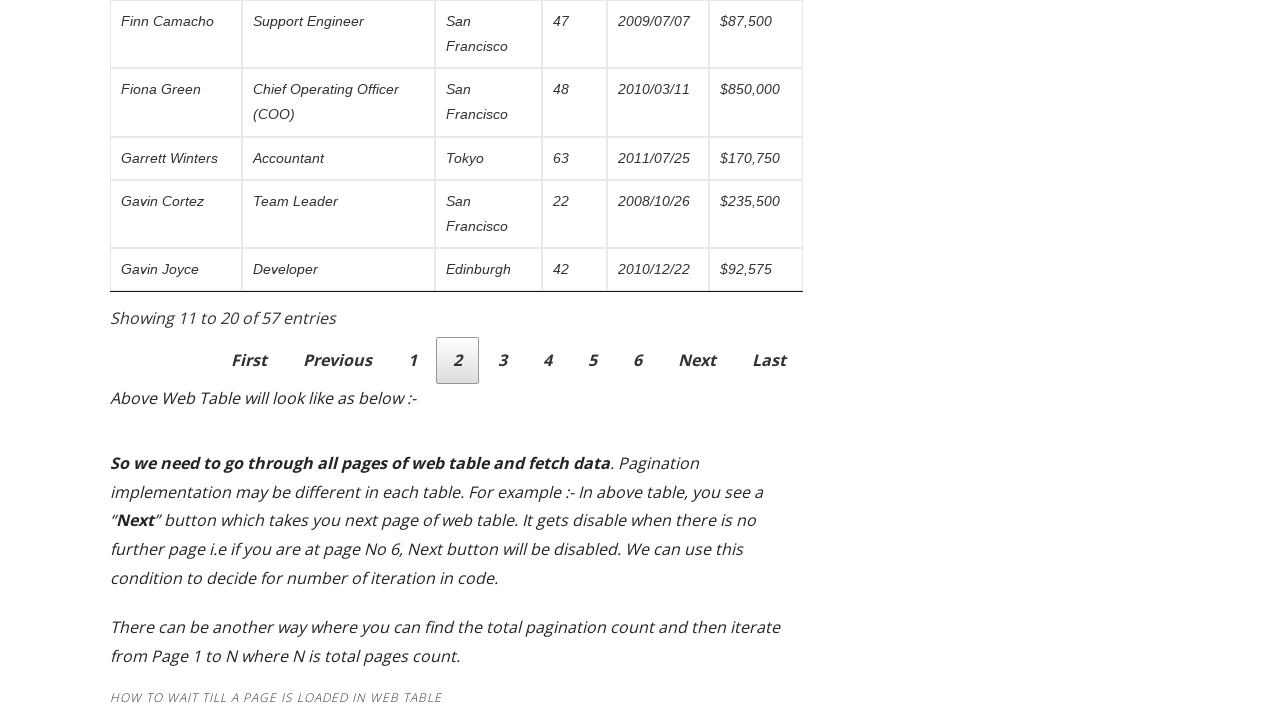

Extracted position text: 'Sales Assistant'
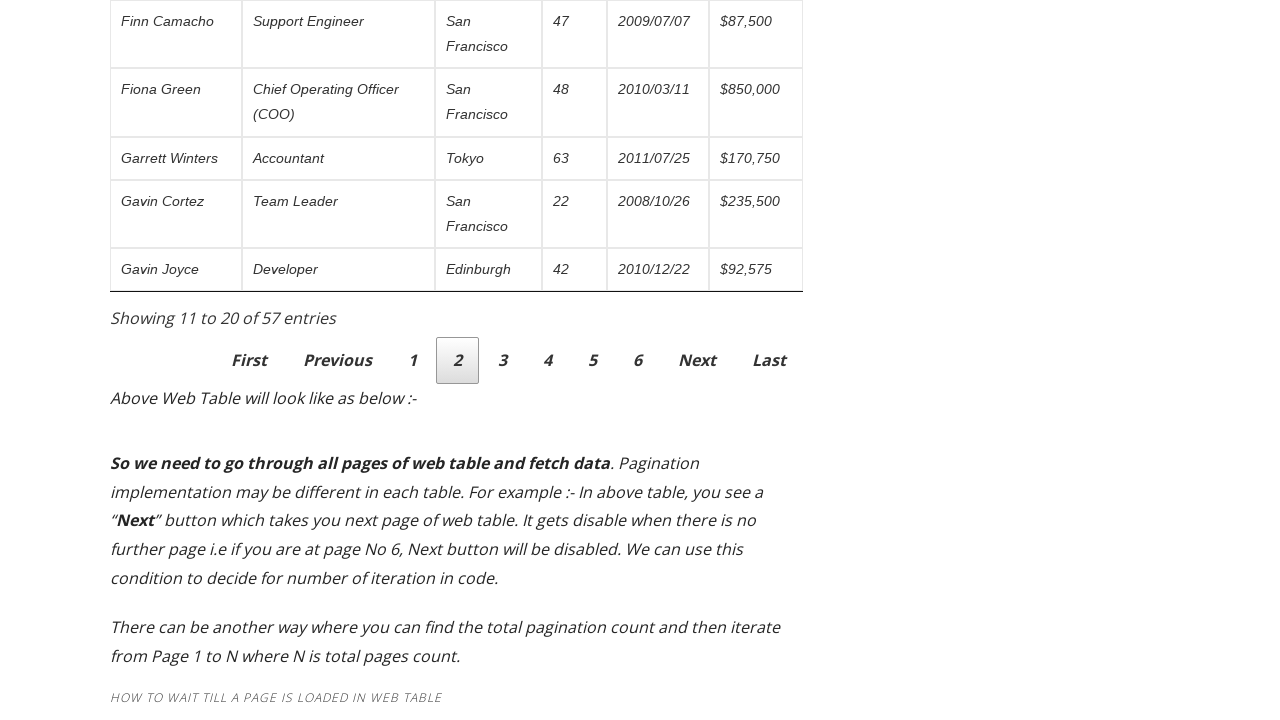

Extracted position text: 'Support Engineer'
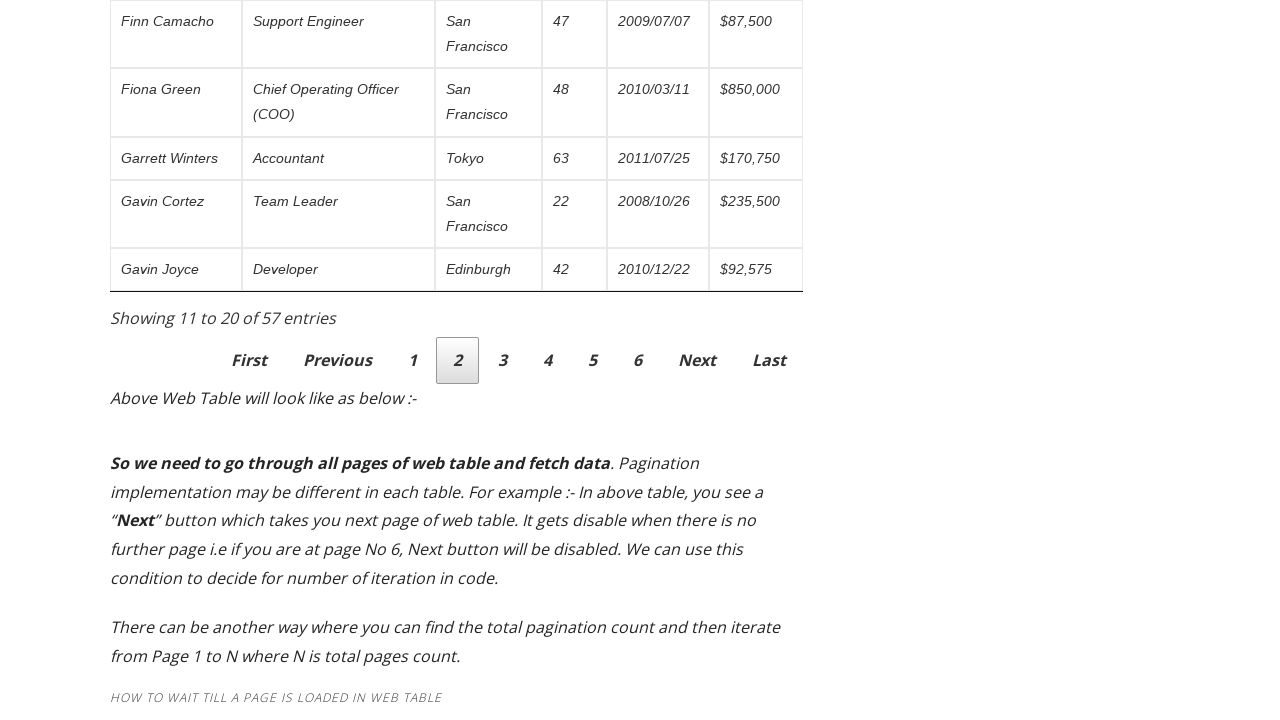

Extracted position text: 'Chief Operating Officer (COO)'
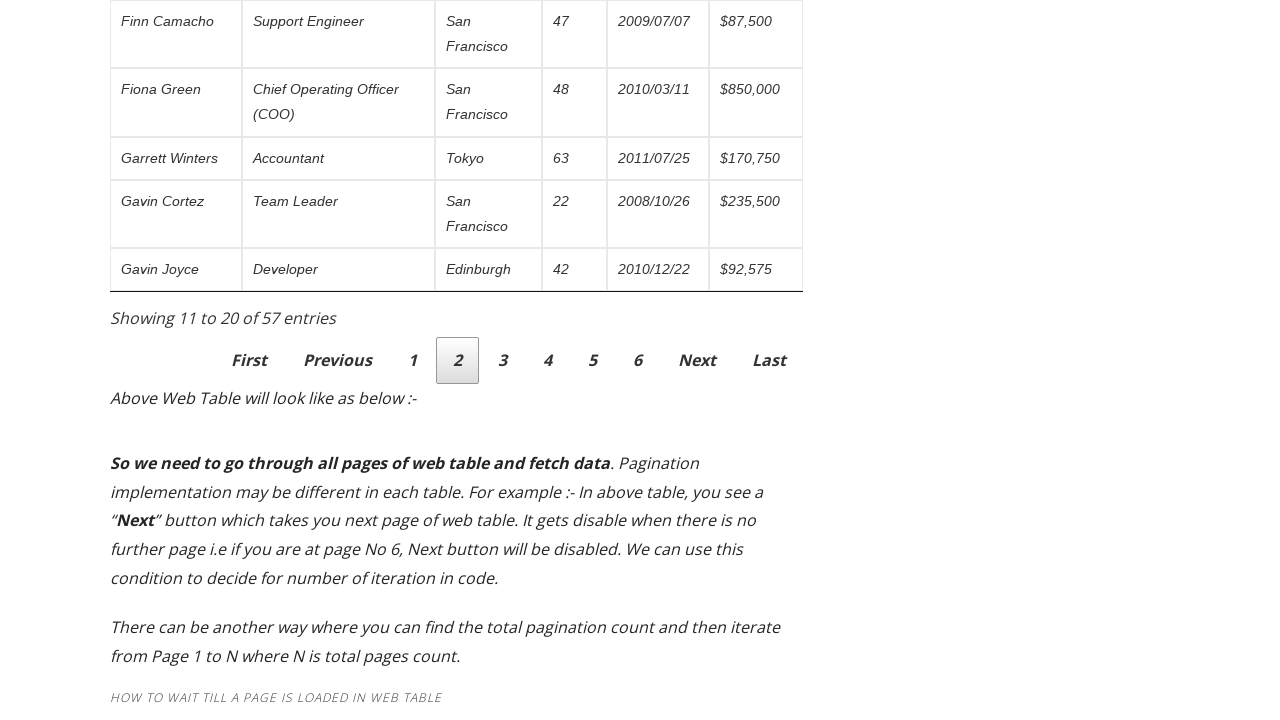

Extracted position text: 'Accountant'
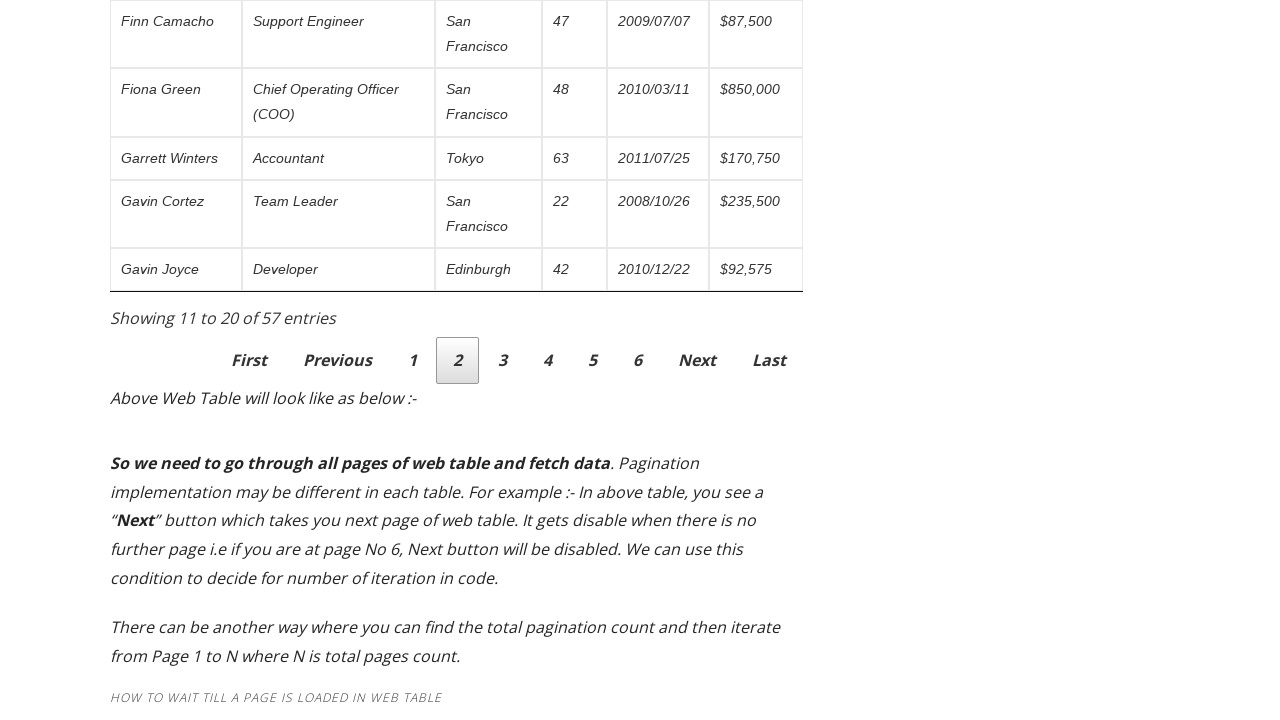

Extracted position text: 'Team Leader'
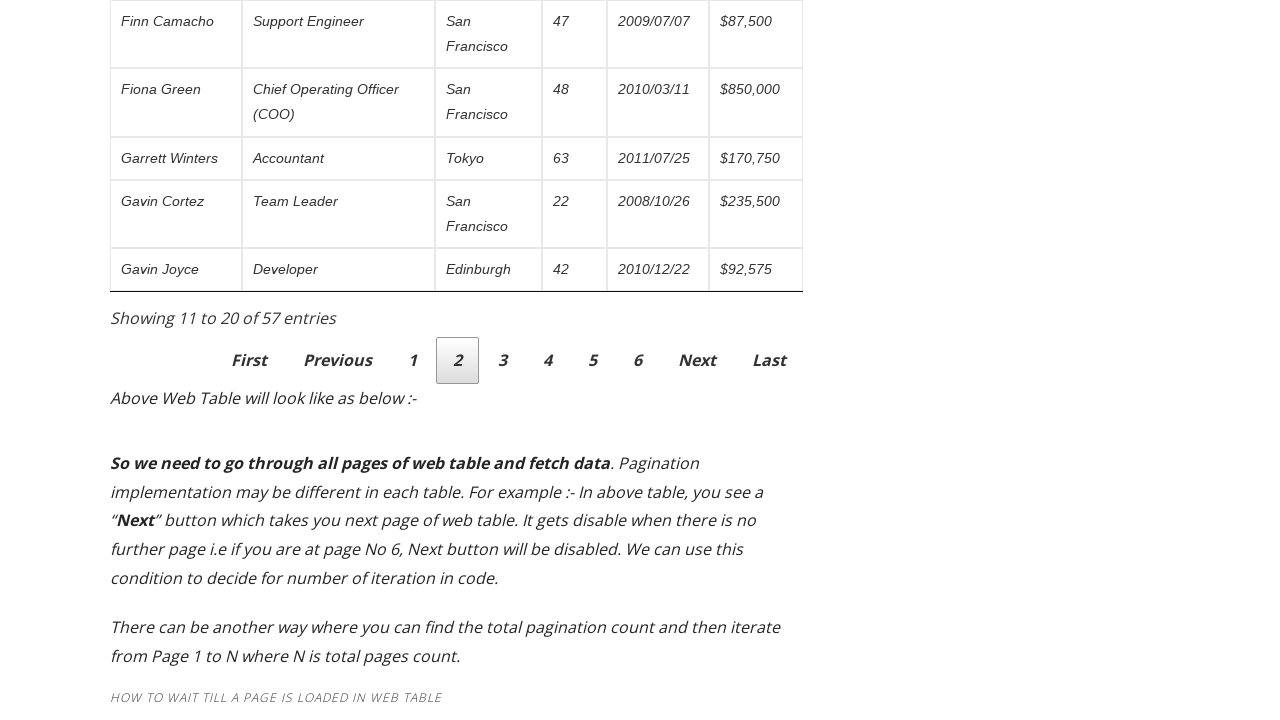

Extracted position text: 'Developer'
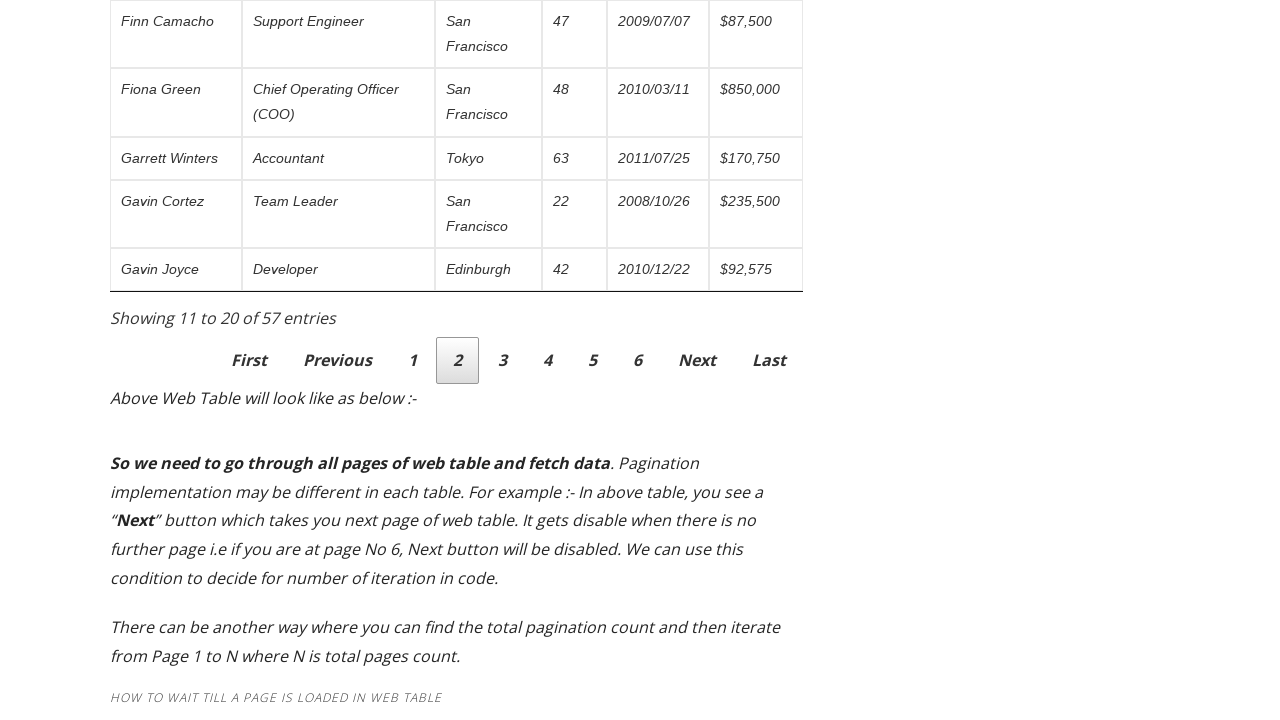

Clicked next page button to navigate to page 3
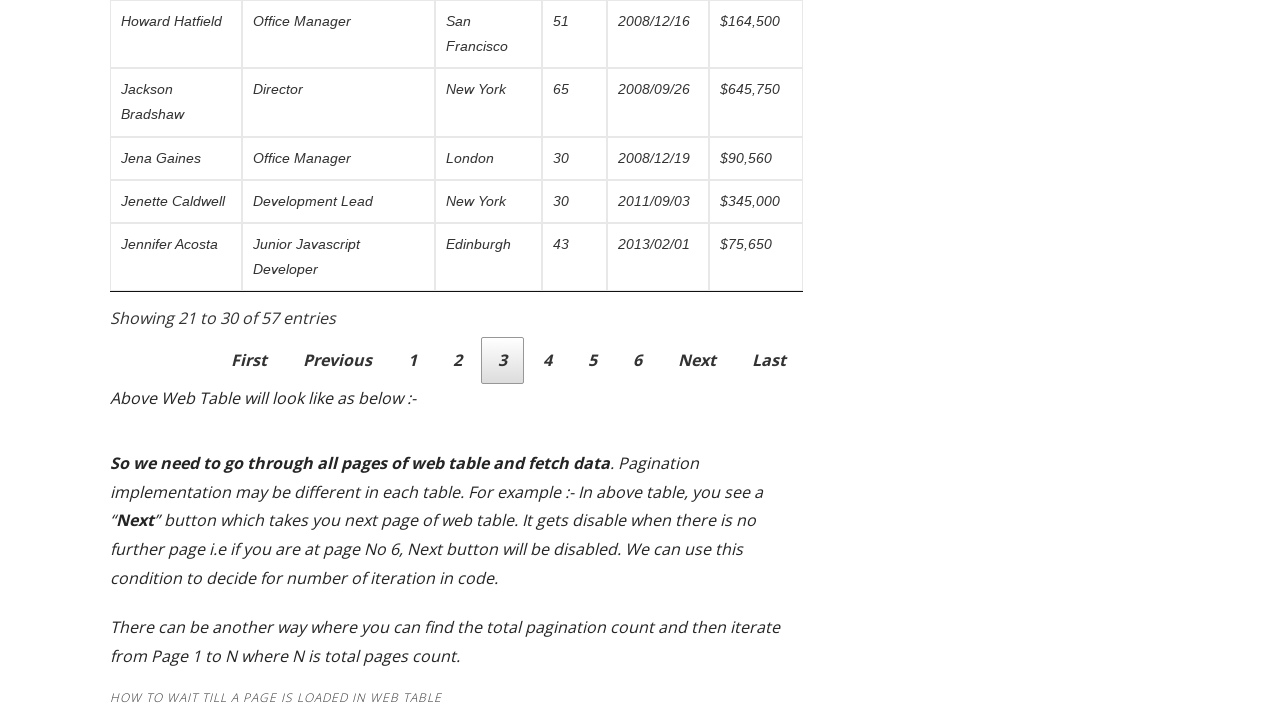

Waited 500ms for page content to update
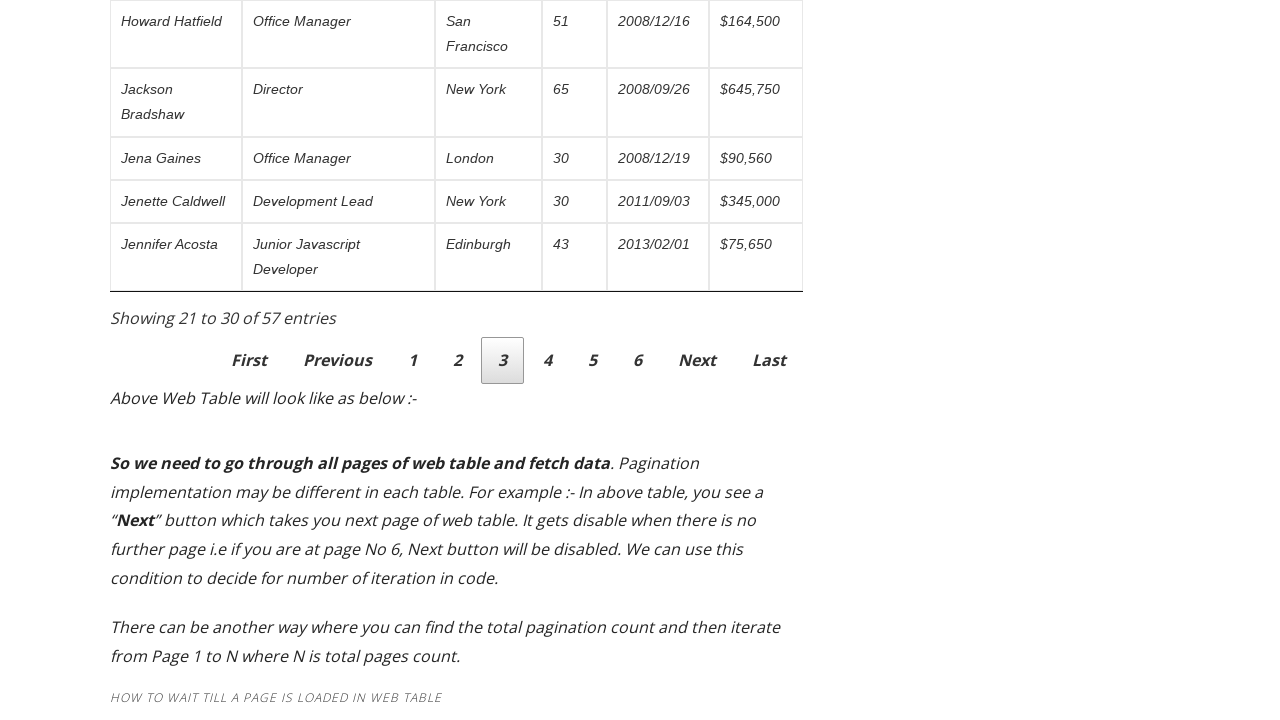

Retrieved all rows from table on page 3
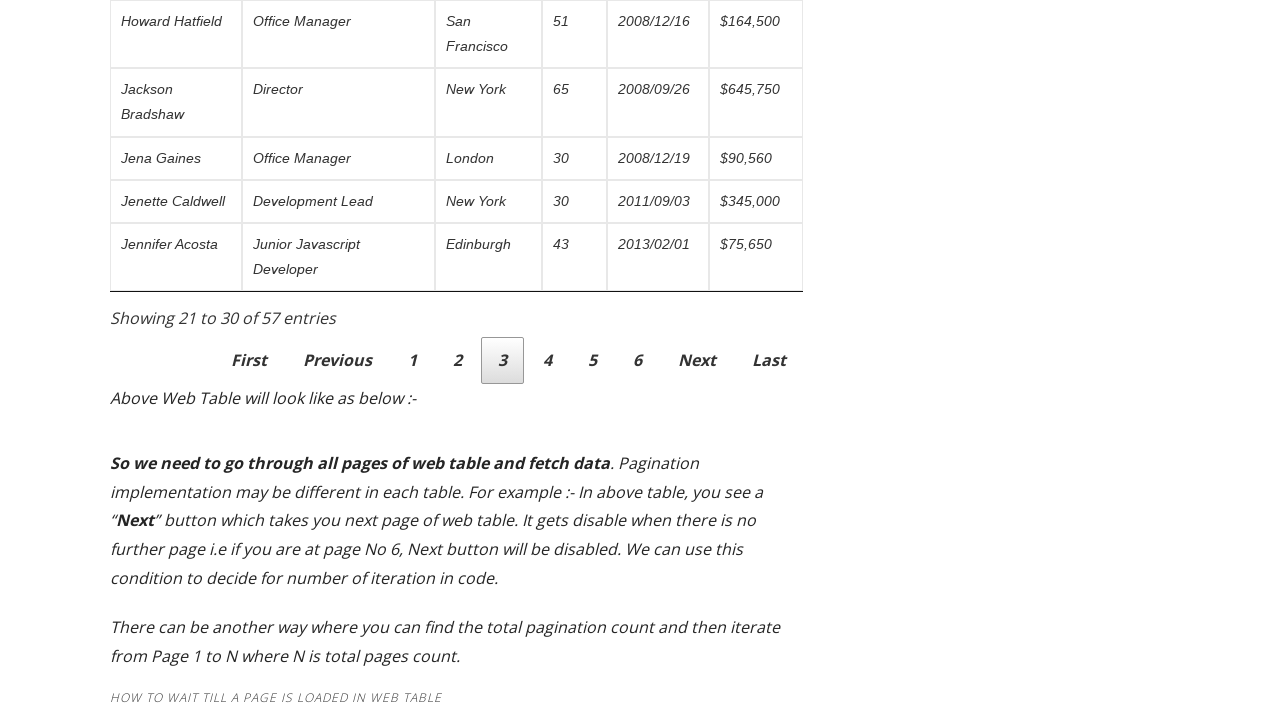

Extracted position text: 'Systems Administrator'
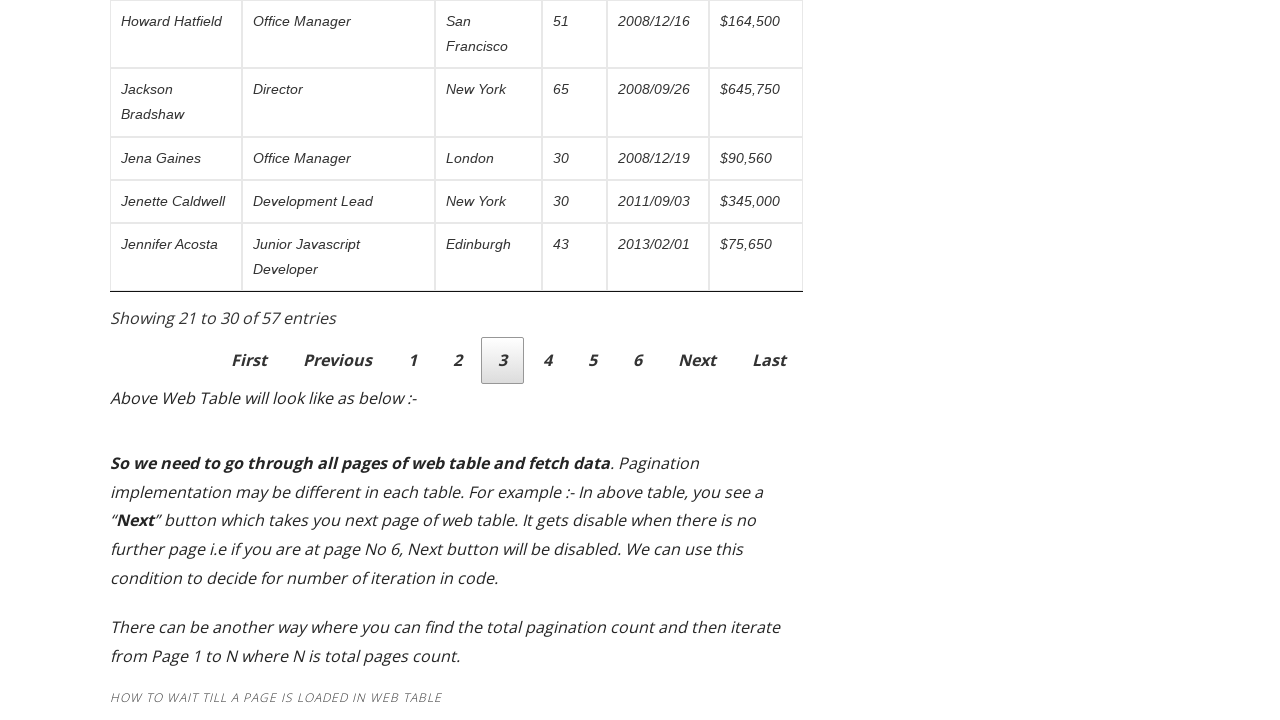

Extracted position text: 'Senior Marketing Designer'
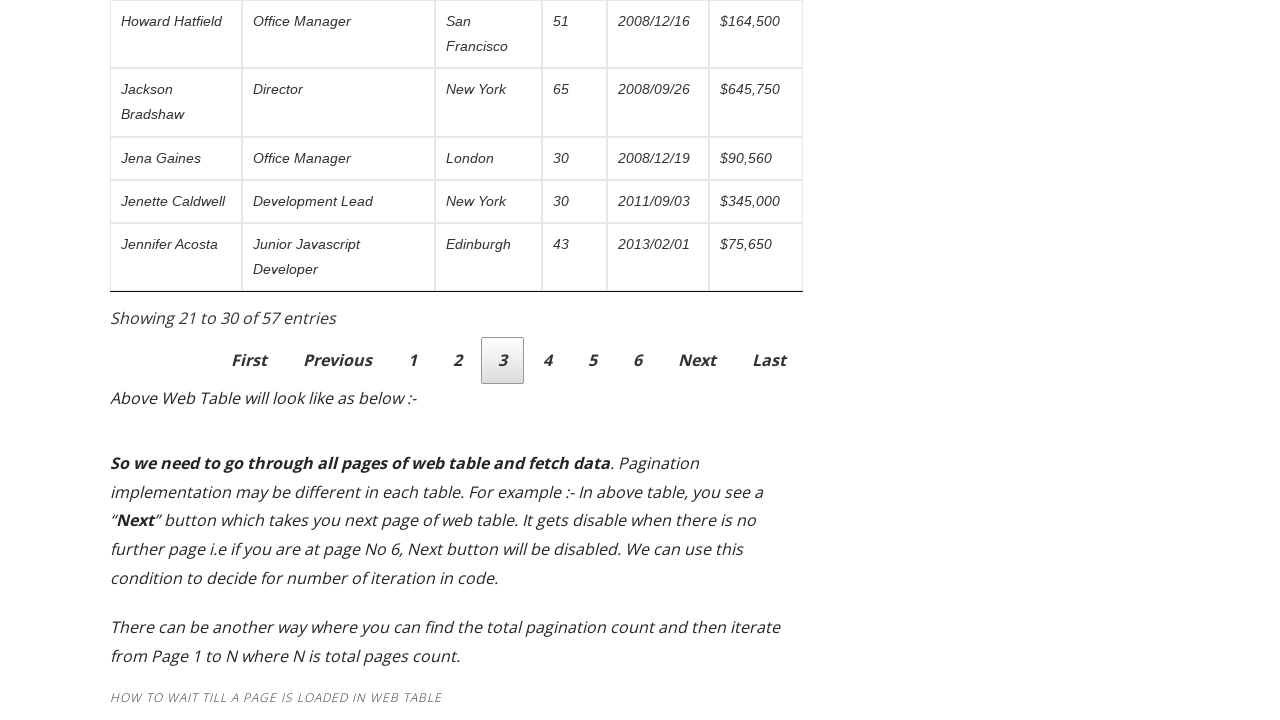

Extracted position text: 'Regional Director'
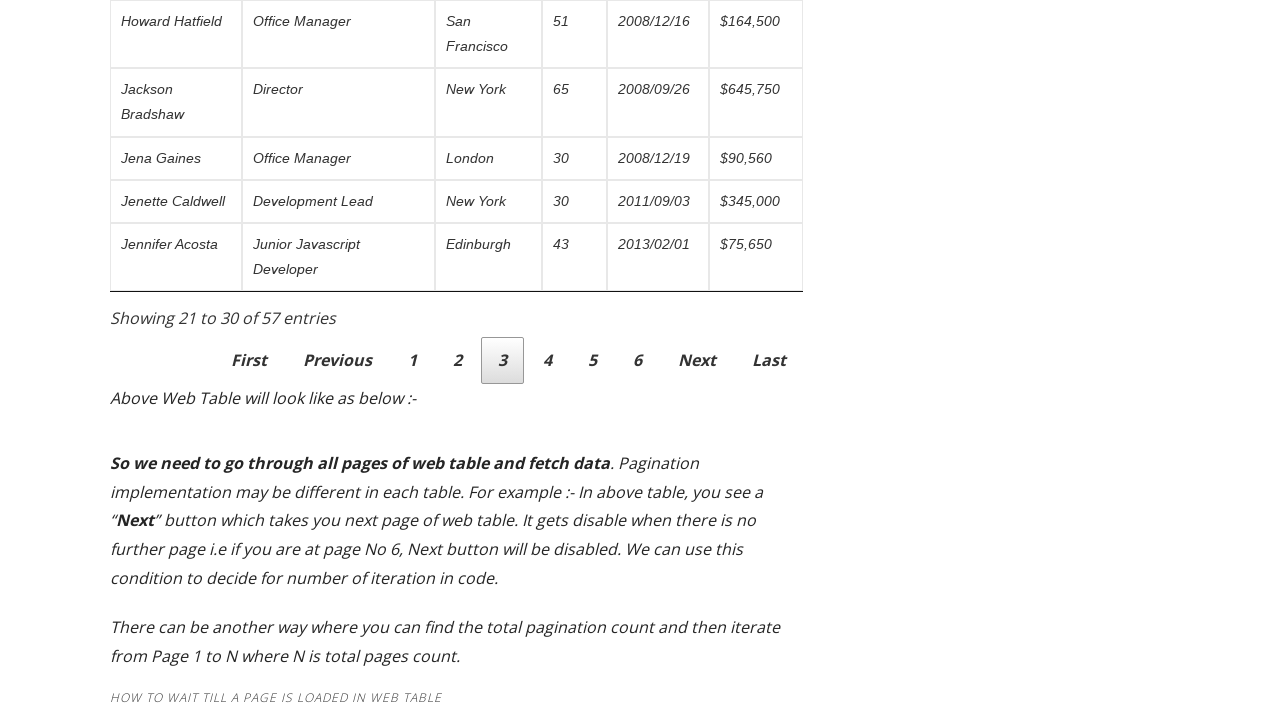

Extracted position text: 'Sales Assistant'
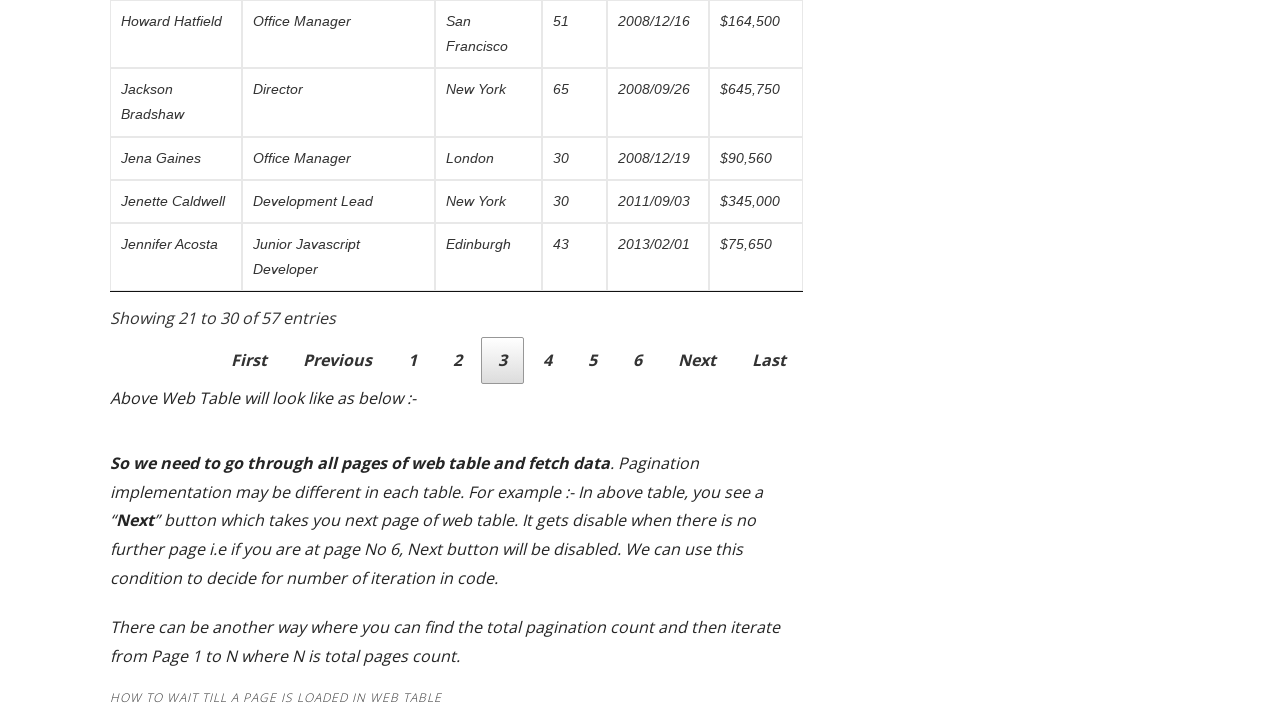

Extracted position text: 'Secretary'
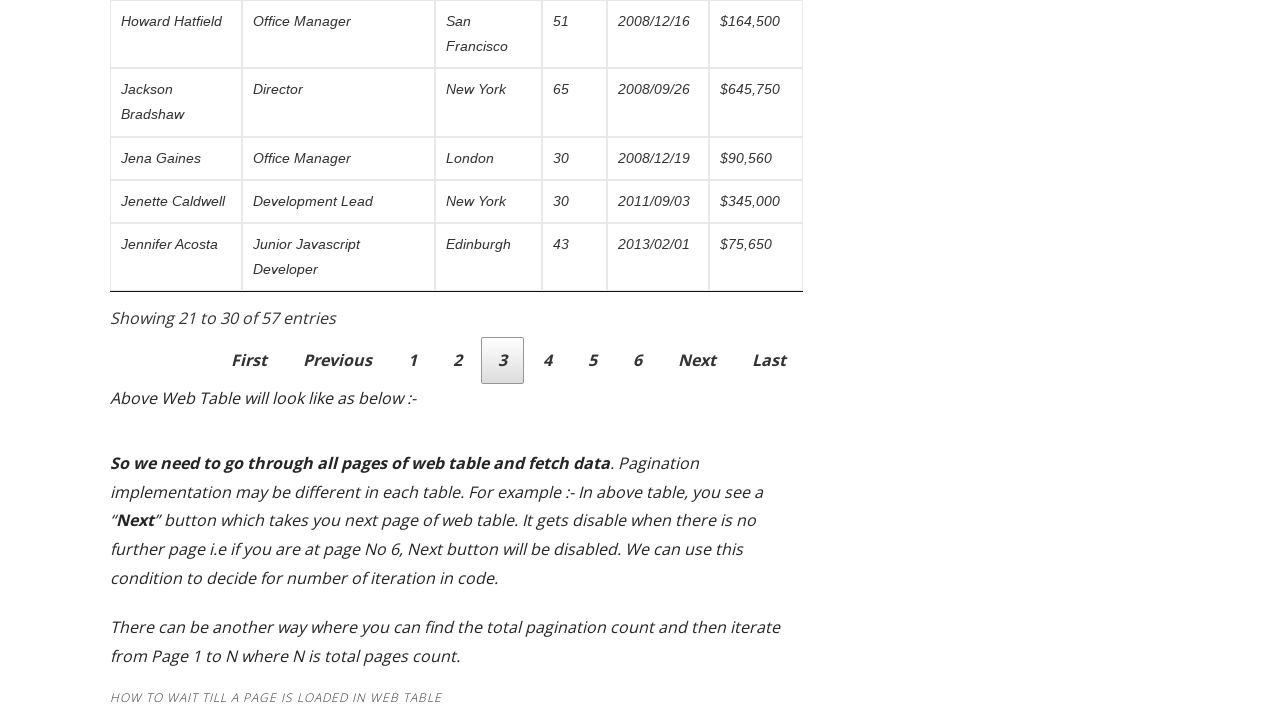

Extracted position text: 'Office Manager'
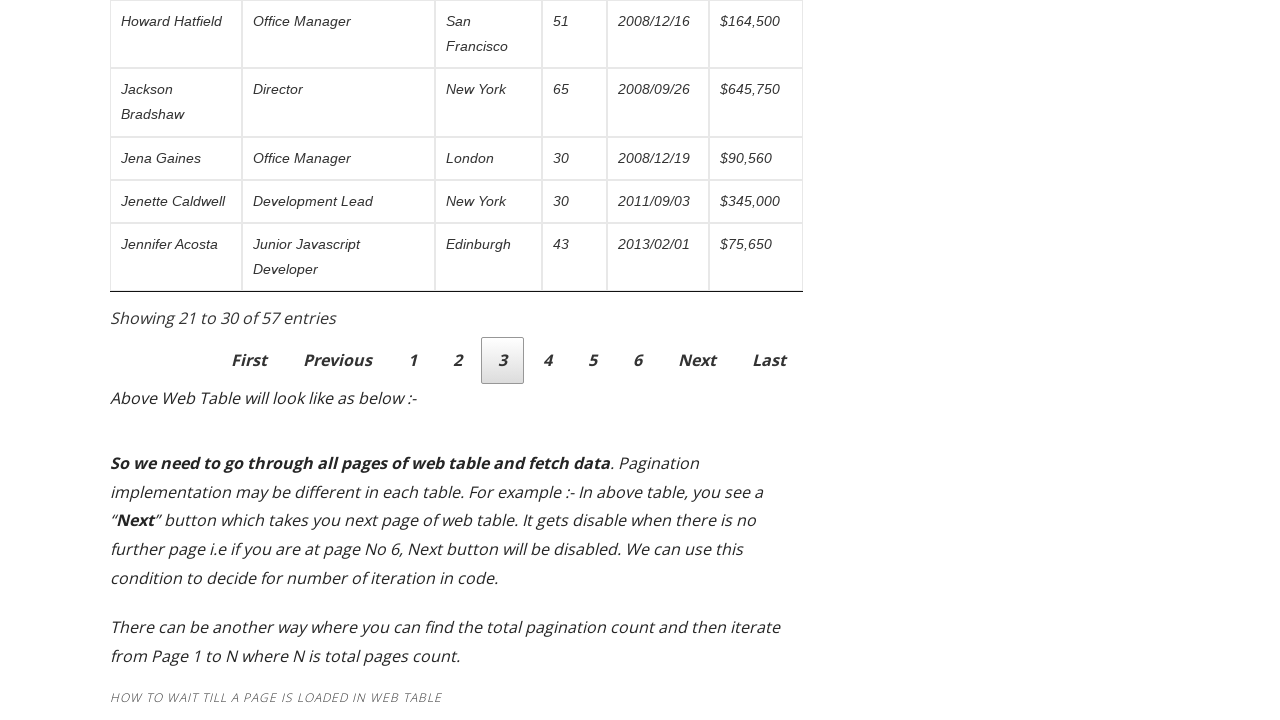

Extracted position text: 'Director'
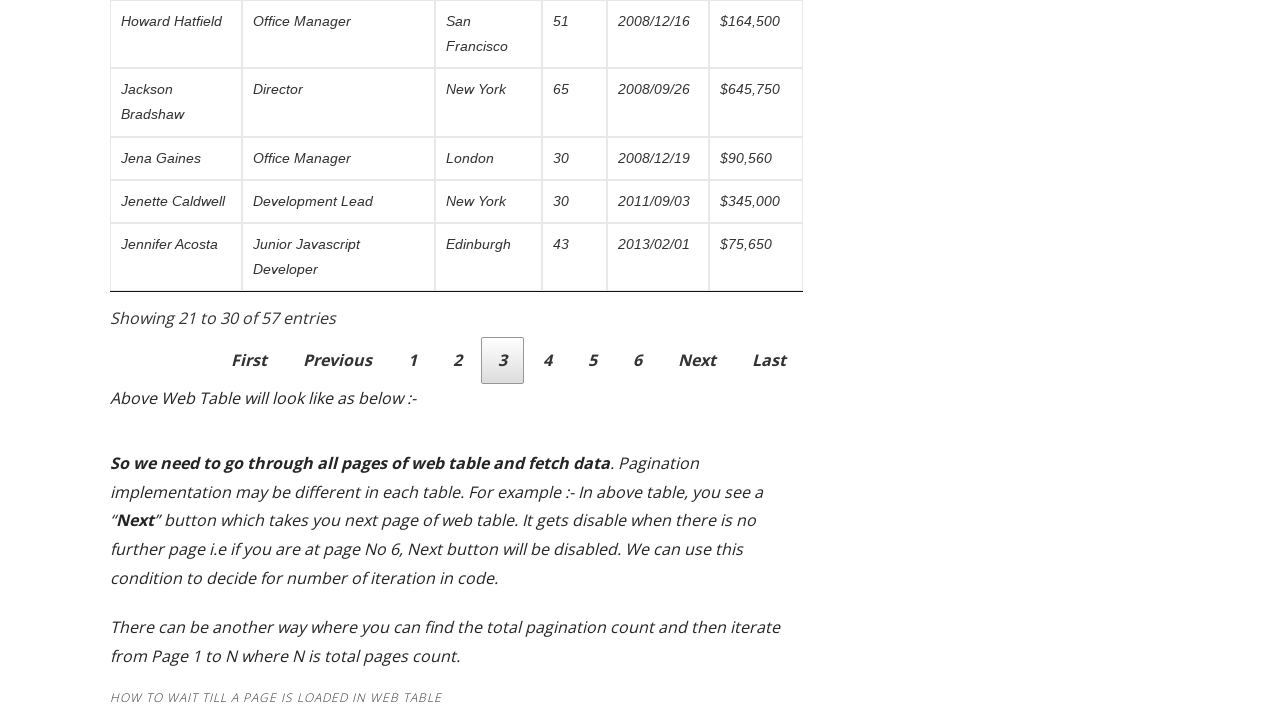

Extracted position text: 'Office Manager'
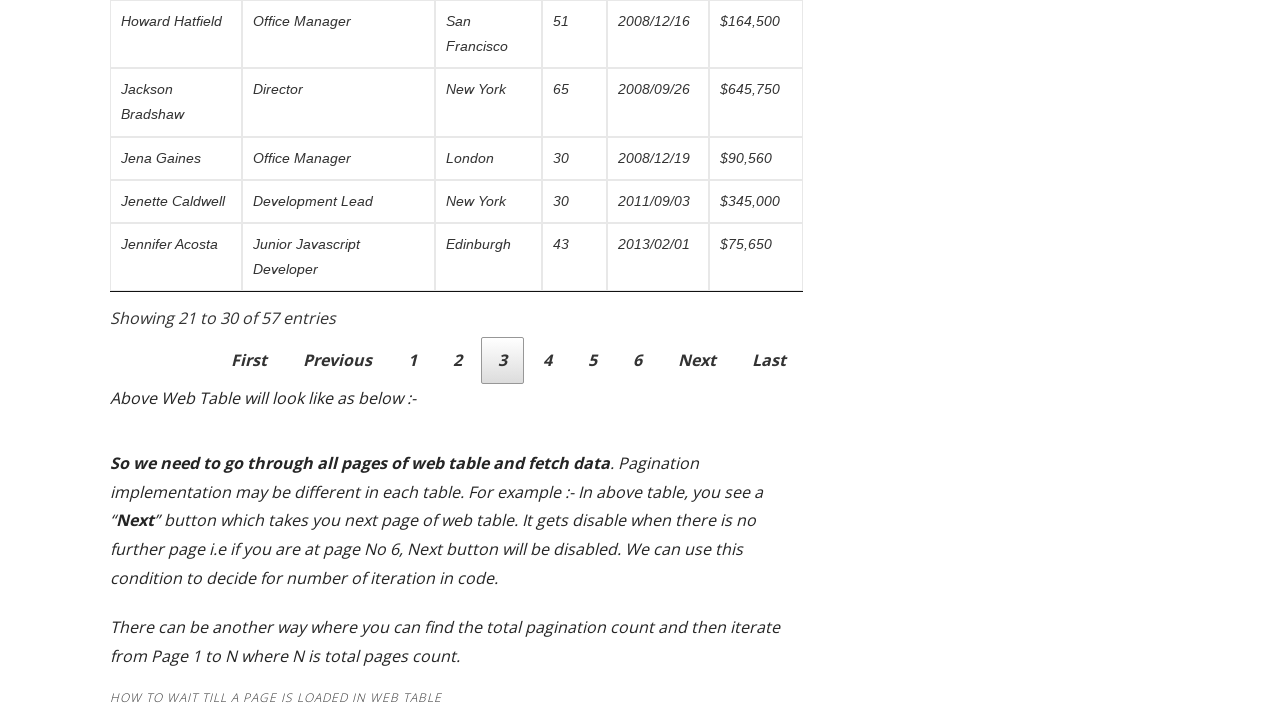

Extracted position text: 'Development Lead'
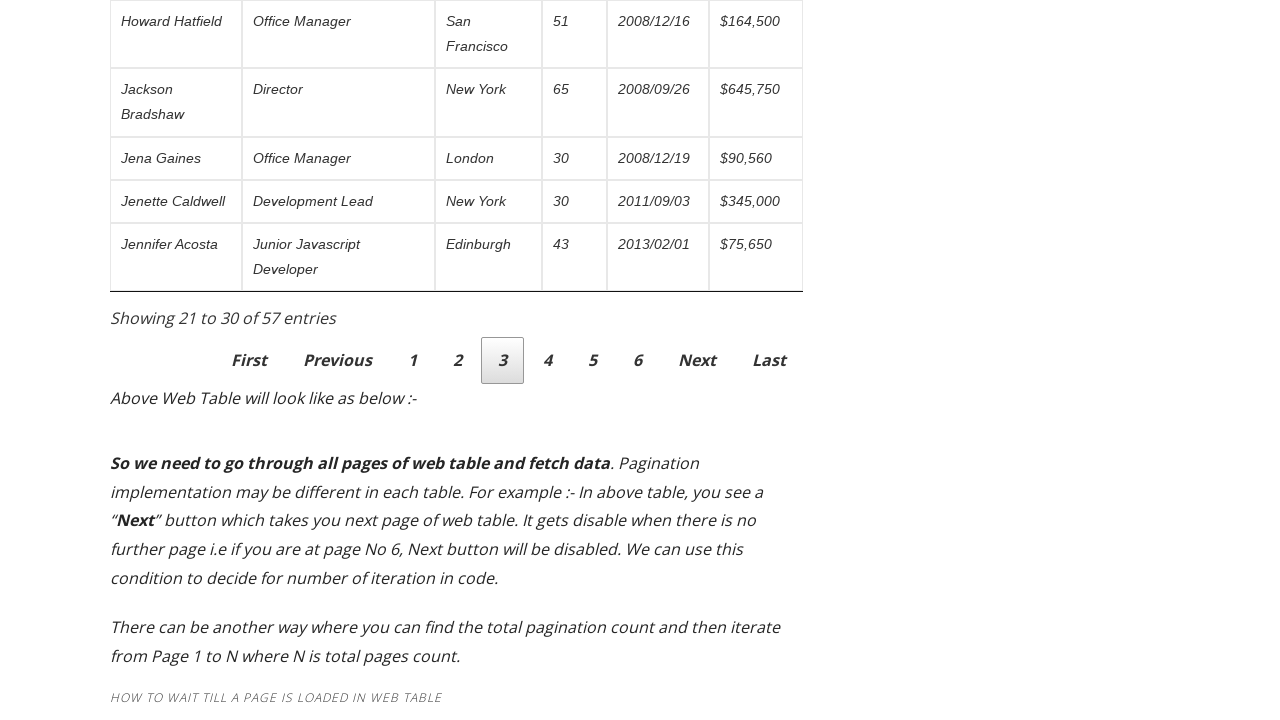

Extracted position text: 'Junior Javascript Developer'
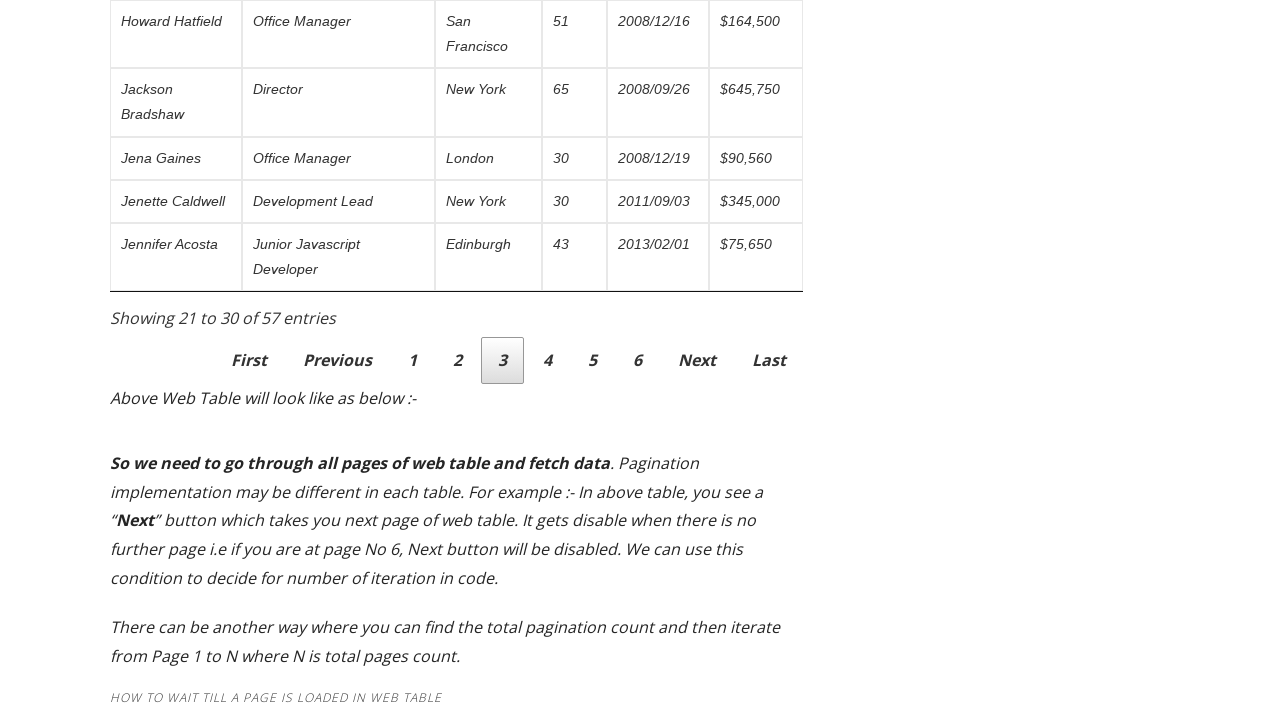

Clicked next page button to navigate to page 4
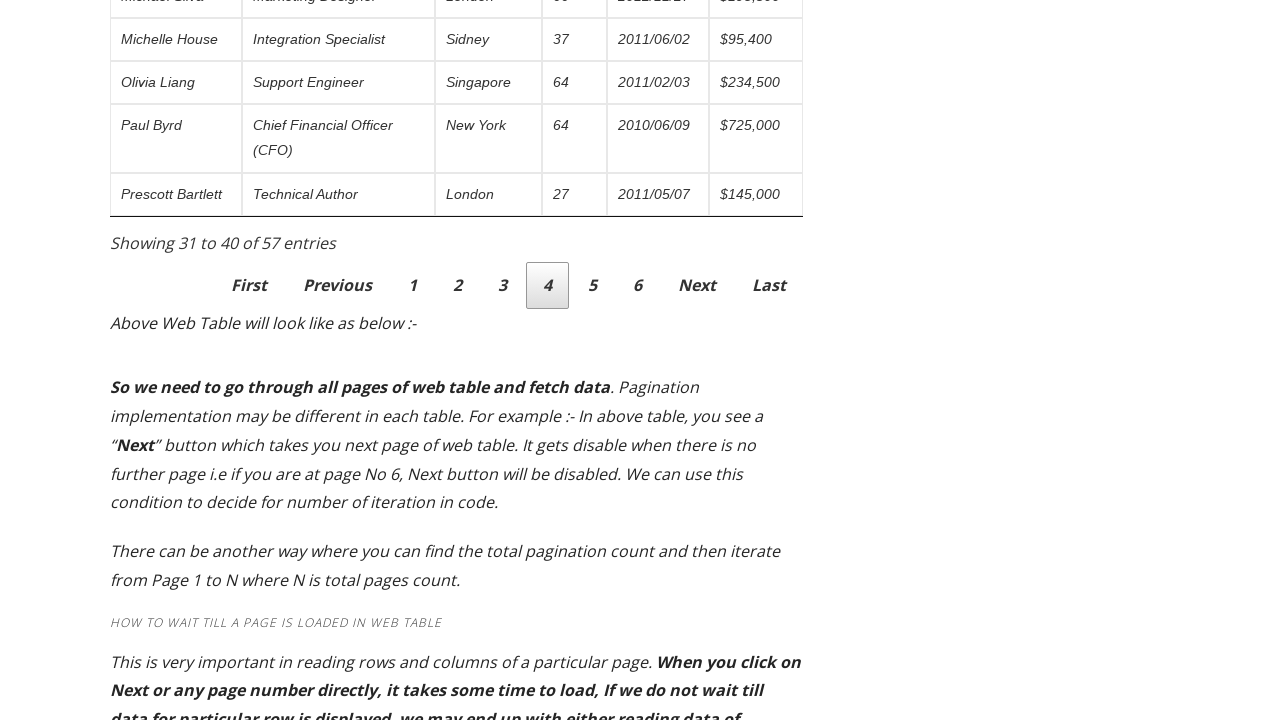

Waited 500ms for page content to update
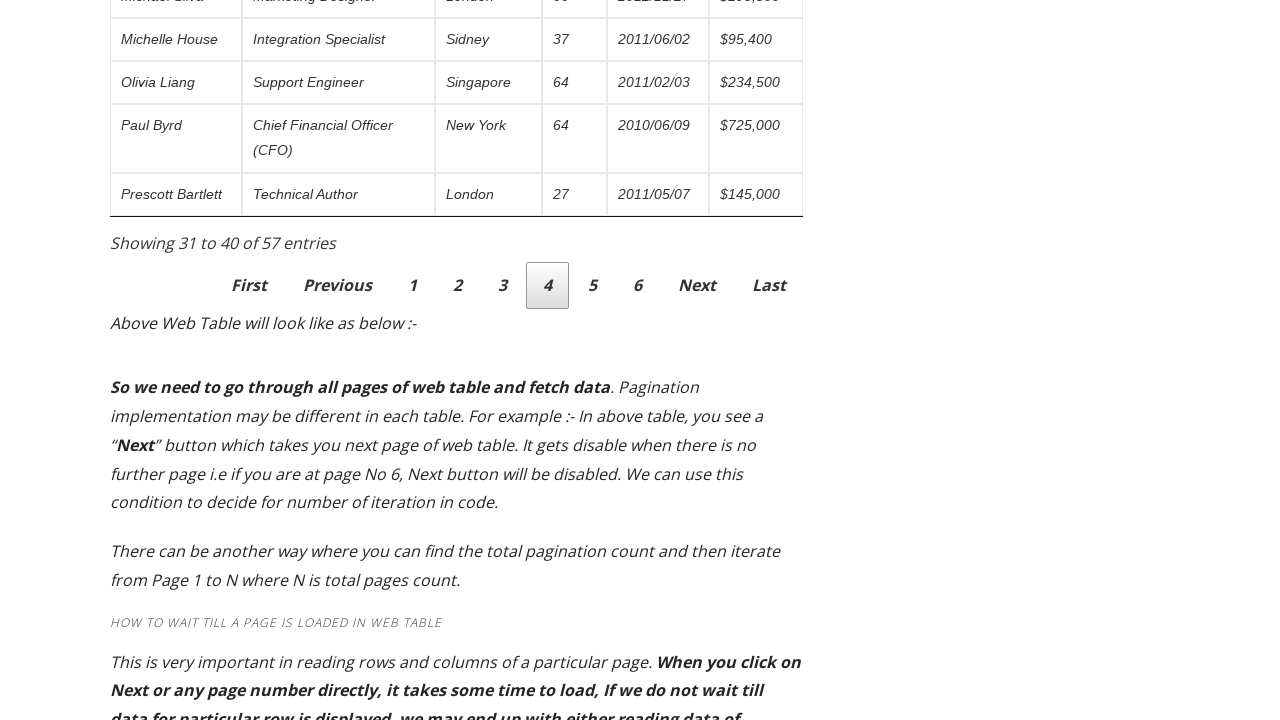

Retrieved all rows from table on page 4
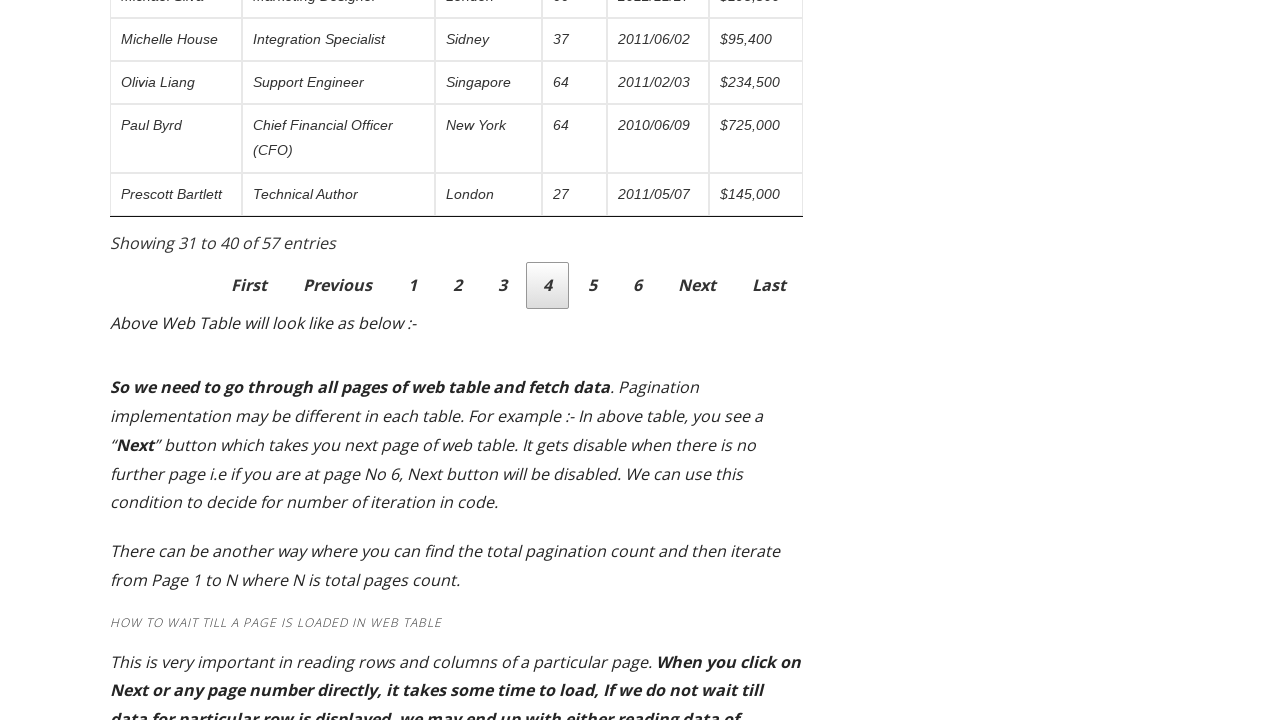

Extracted position text: 'Regional Director'
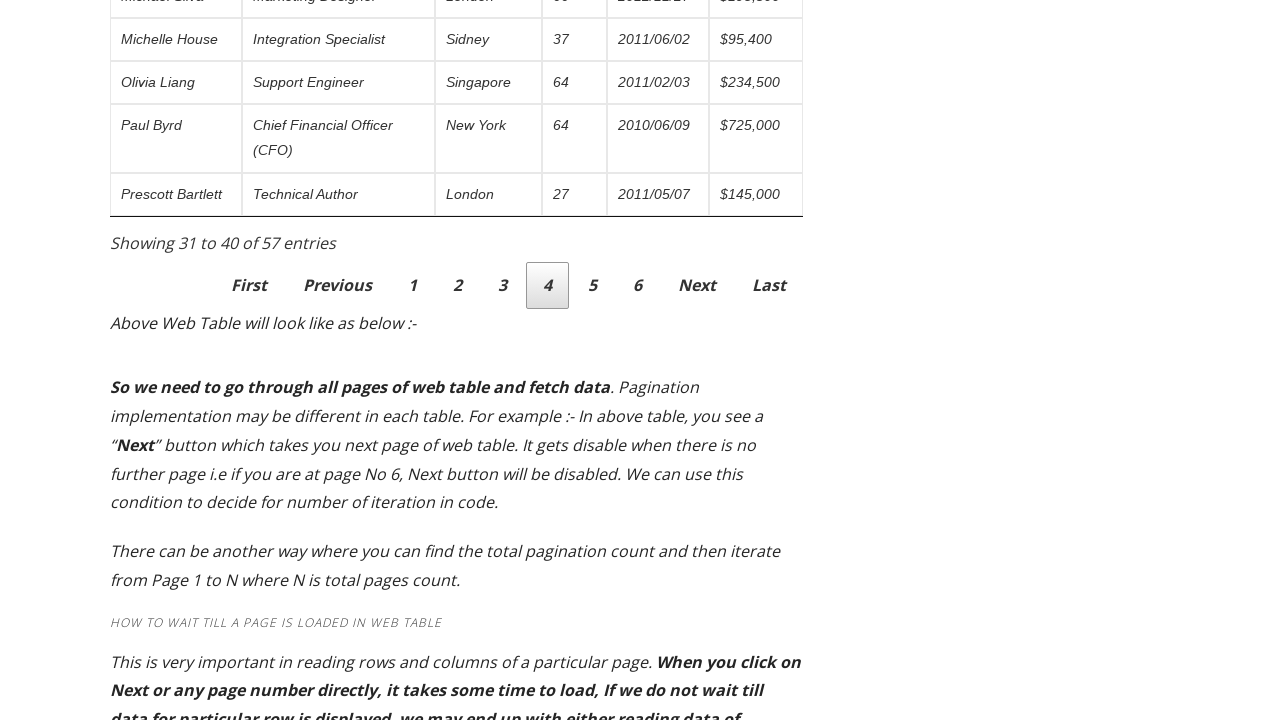

Extracted position text: 'Developer'
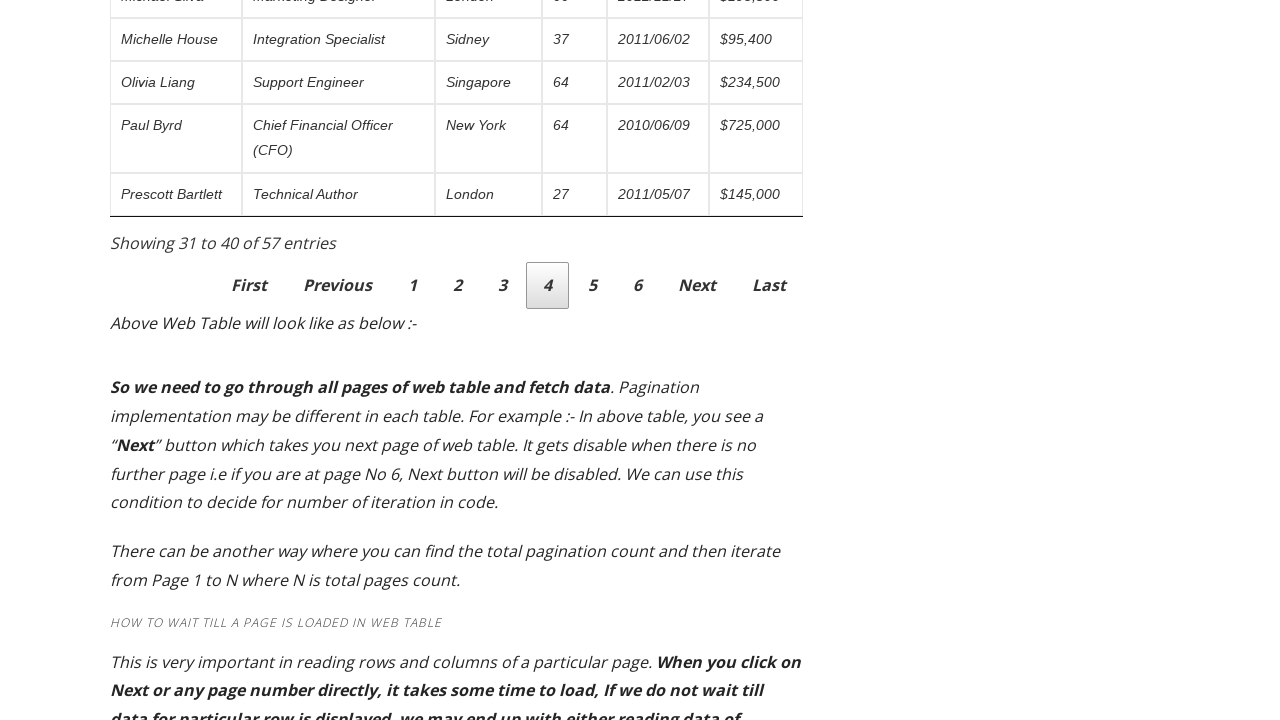

Extracted position text: 'Systems Administrator'
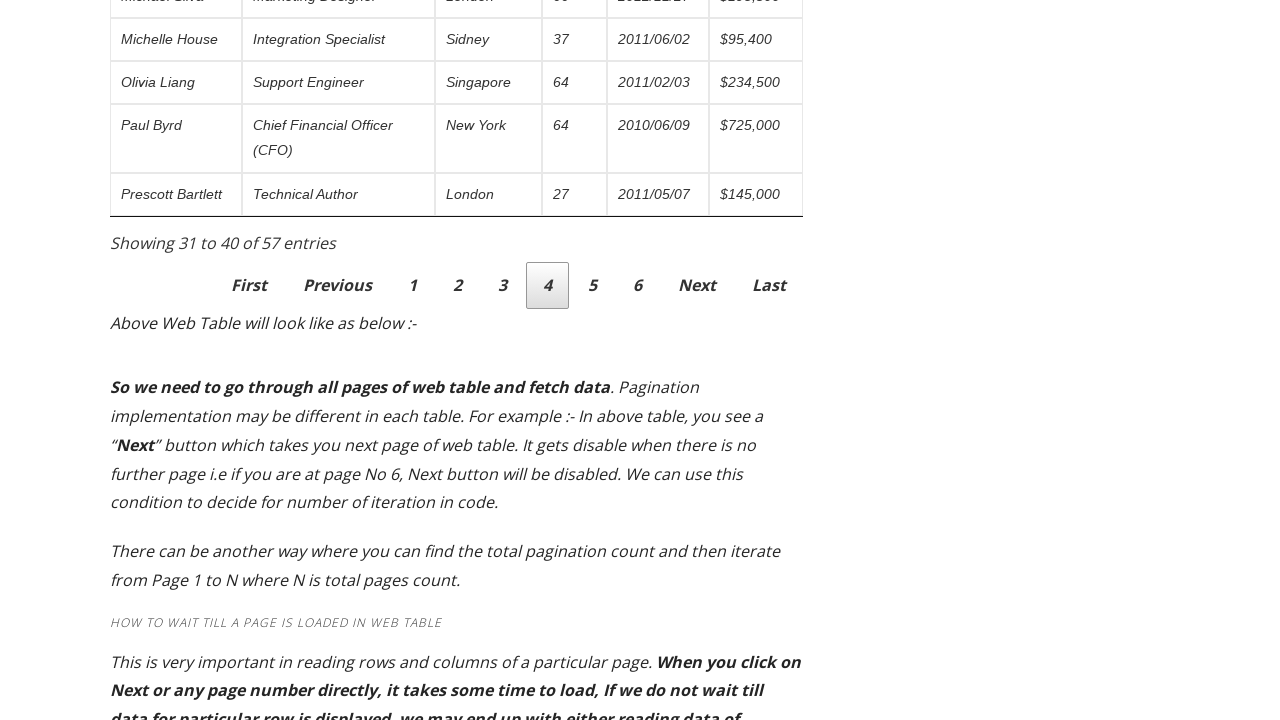

Extracted position text: 'Post-Sales support'
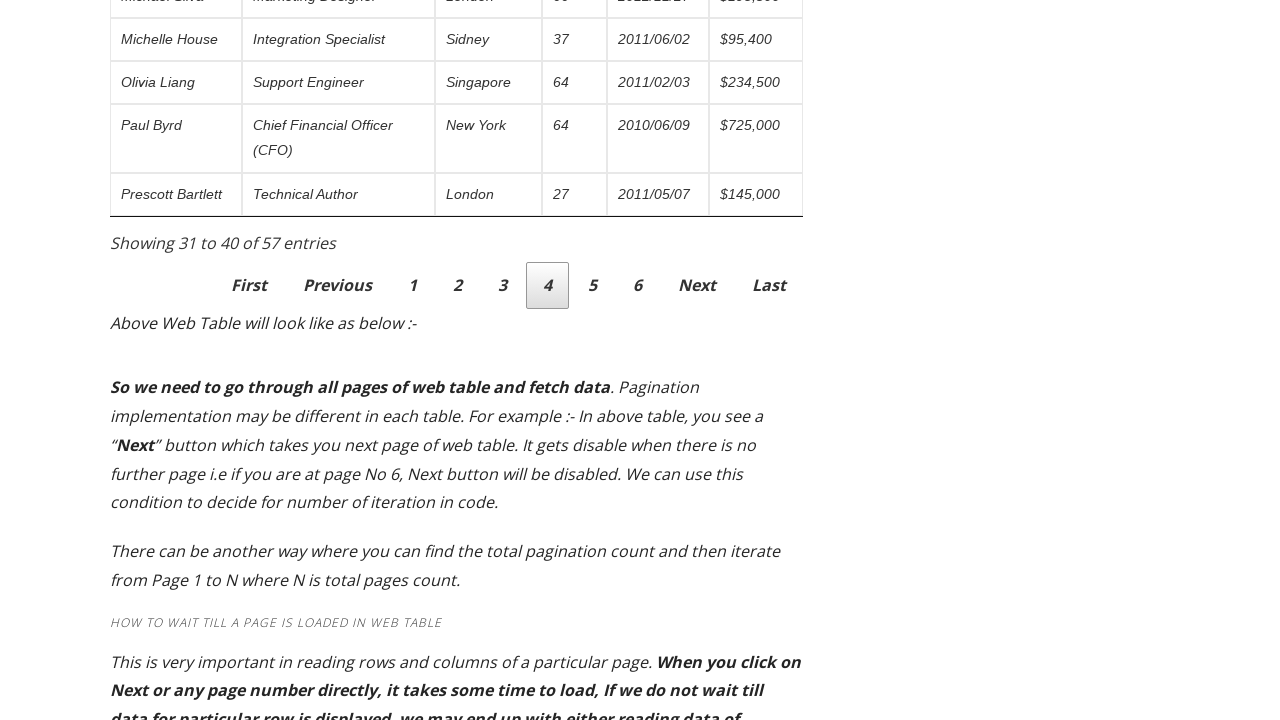

Extracted position text: 'Javascript Developer'
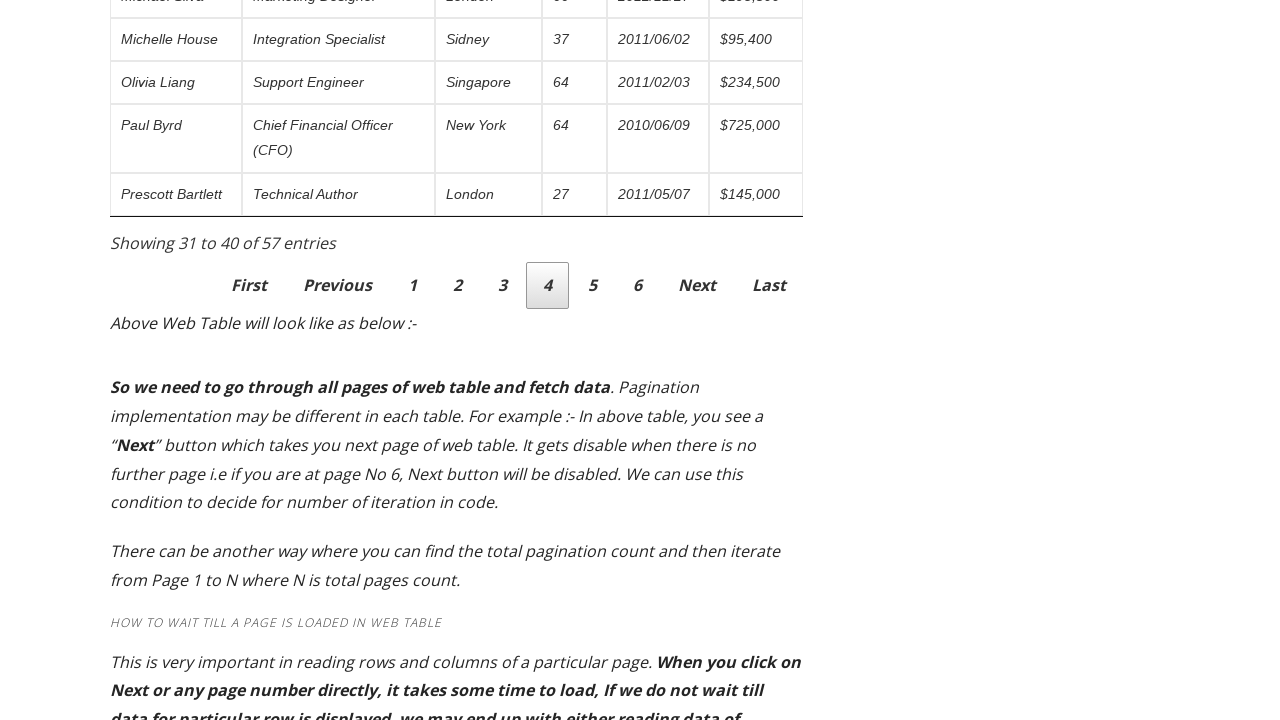

Extracted position text: 'Marketing Designer'
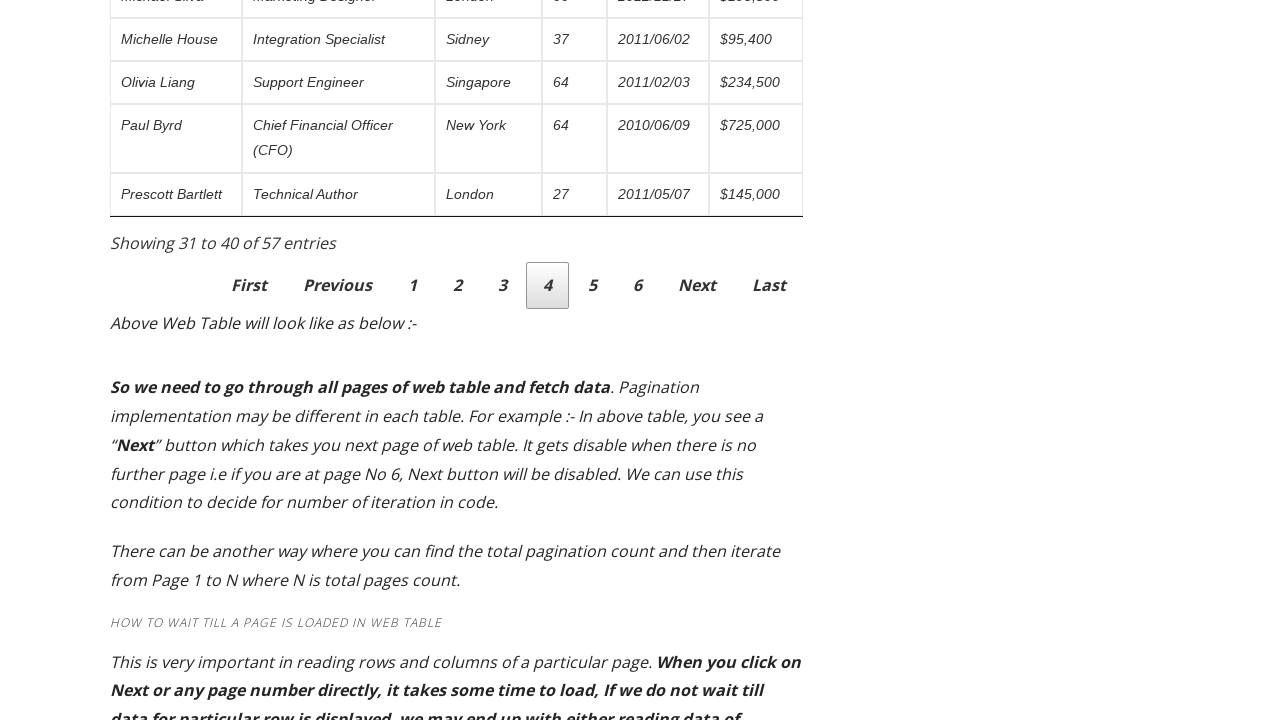

Extracted position text: 'Integration Specialist'
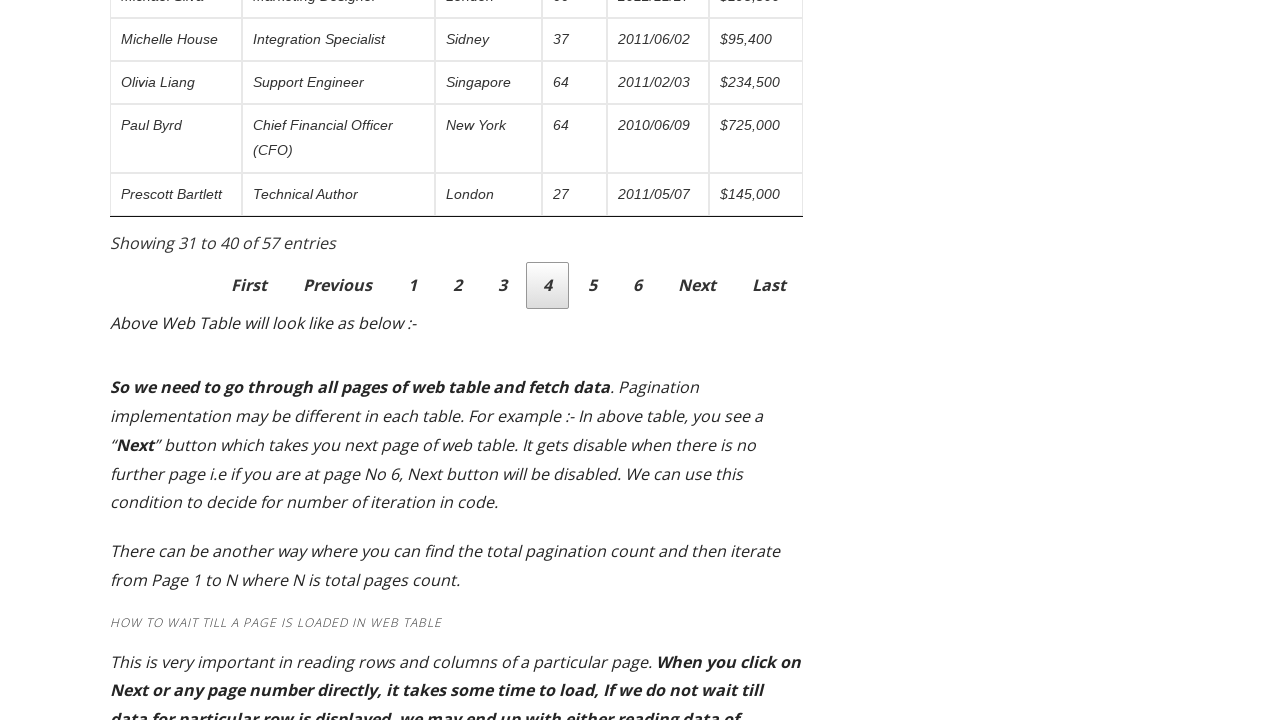

Extracted position text: 'Support Engineer'
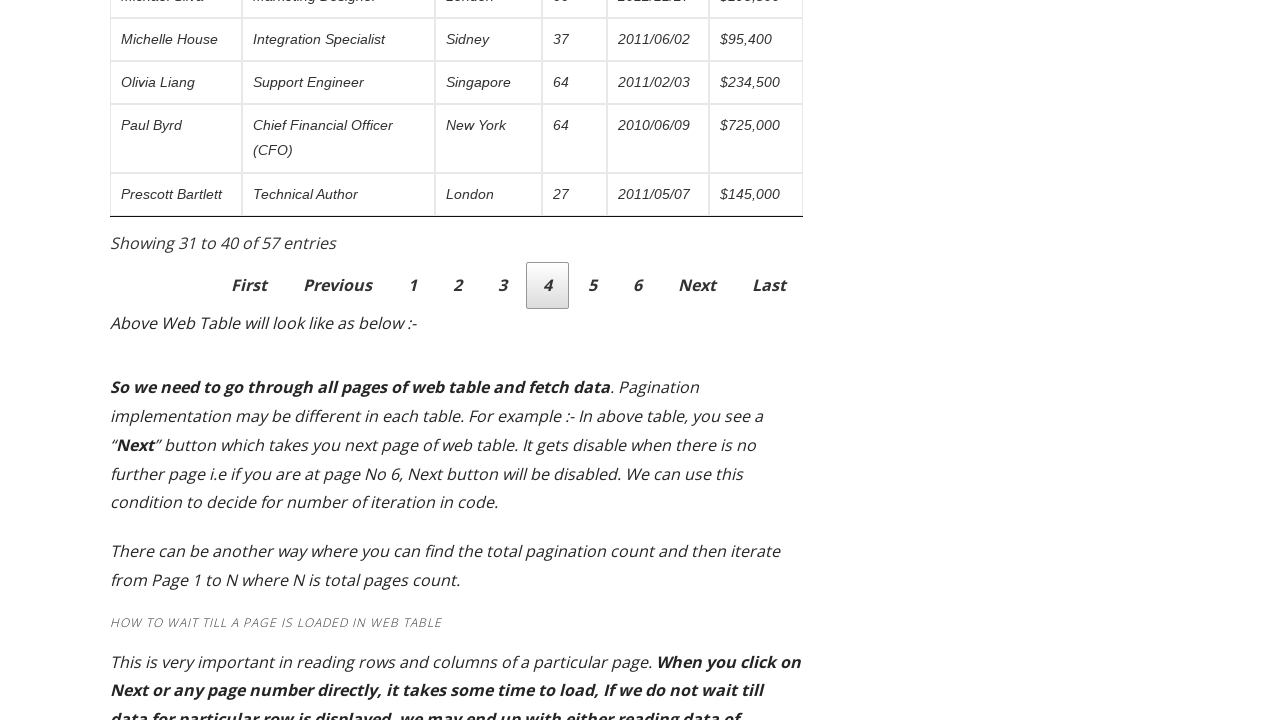

Extracted position text: 'Chief Financial Officer (CFO)'
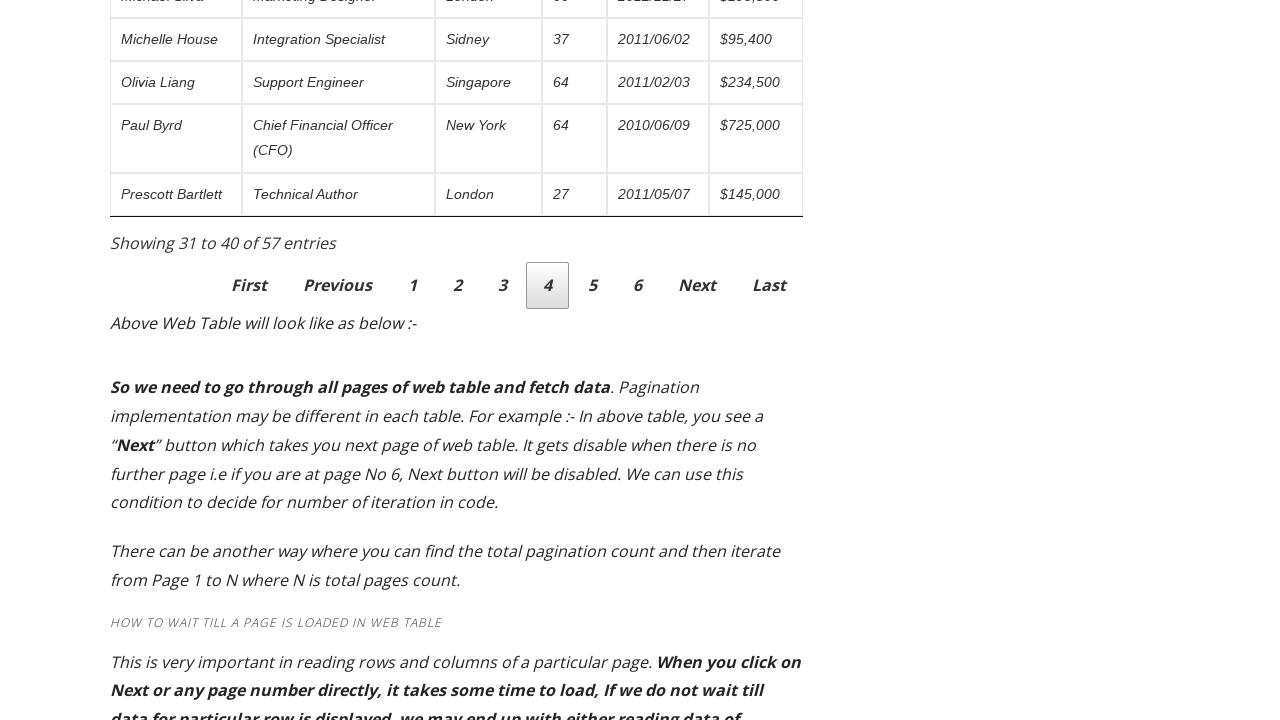

Extracted position text: 'Technical Author'
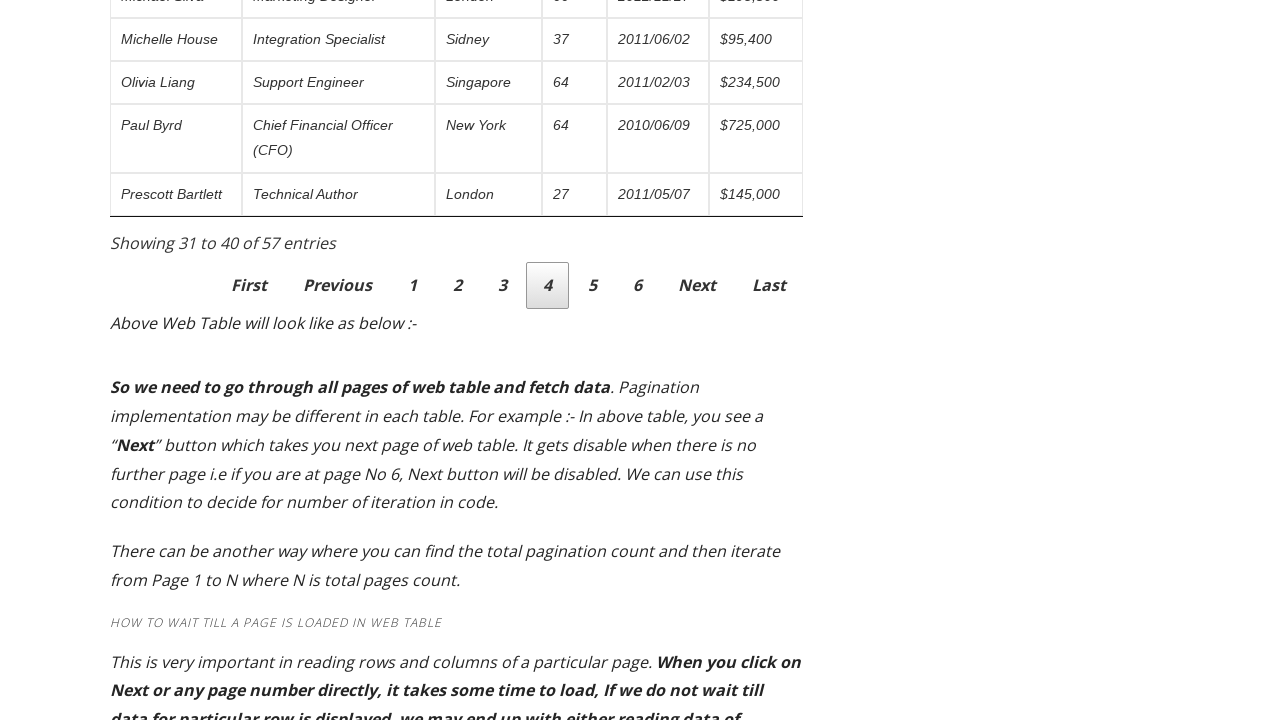

Clicked next page button to navigate to page 5
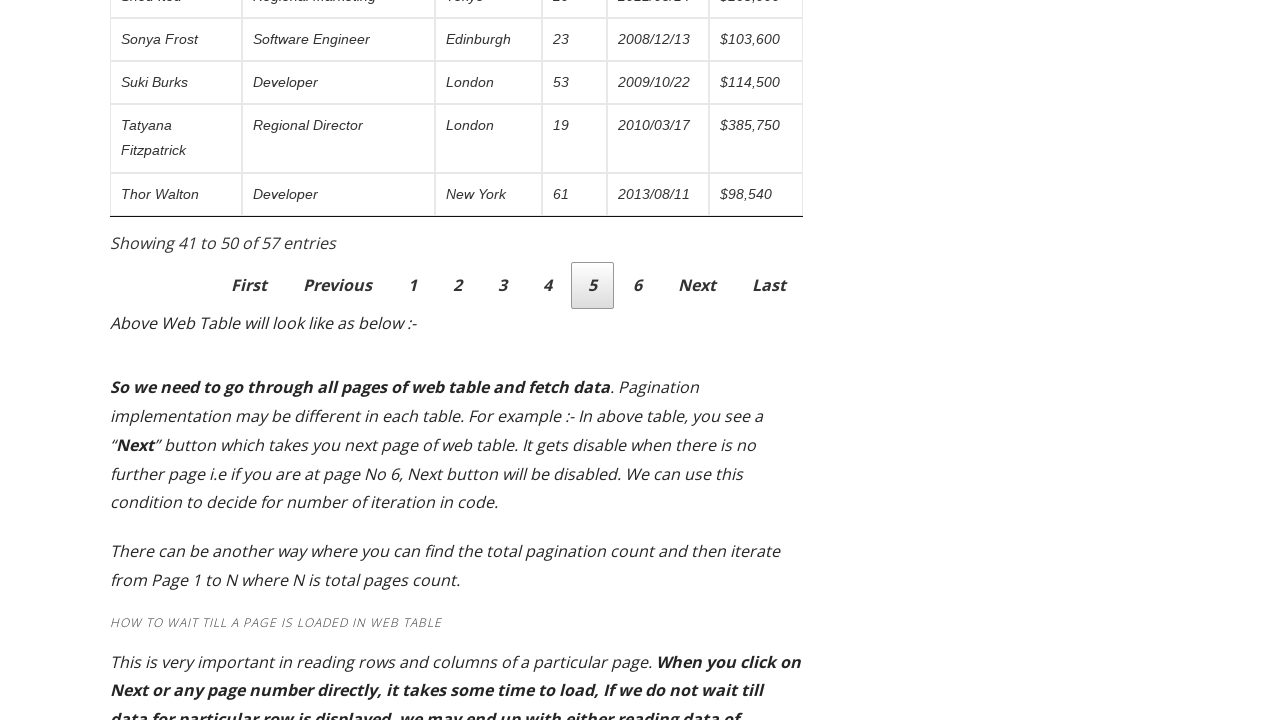

Waited 500ms for page content to update
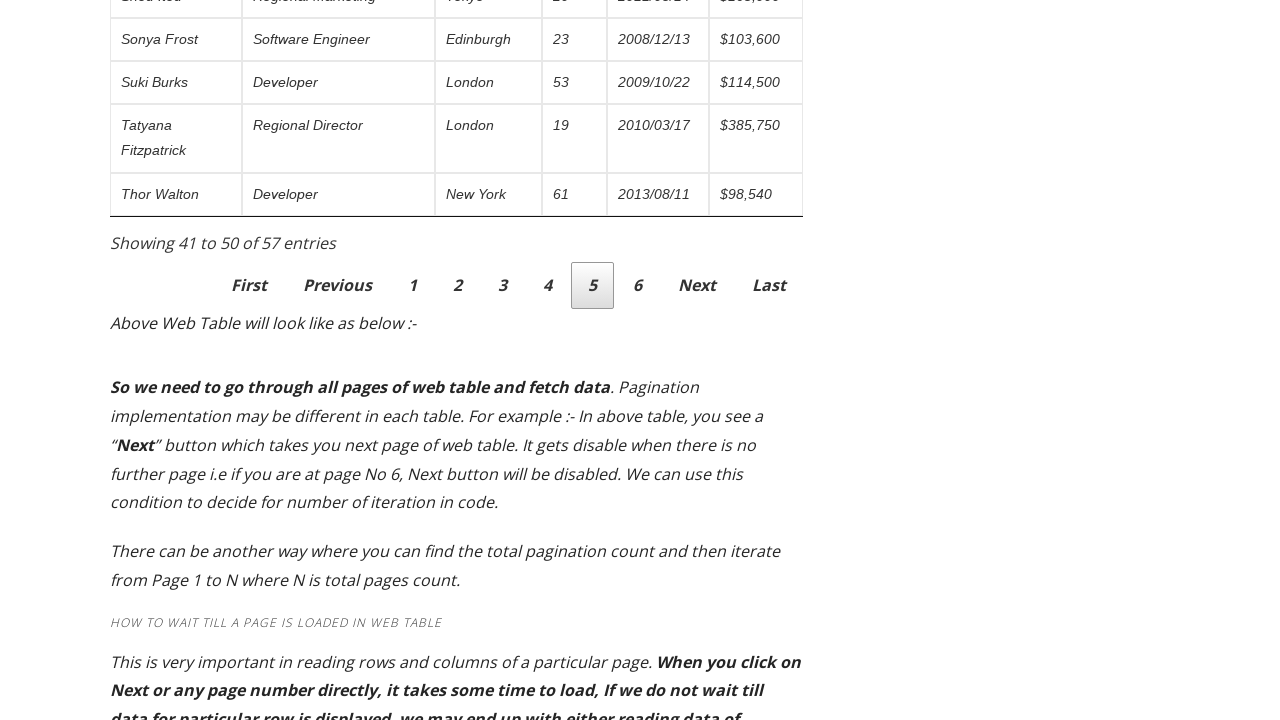

Retrieved all rows from table on page 5
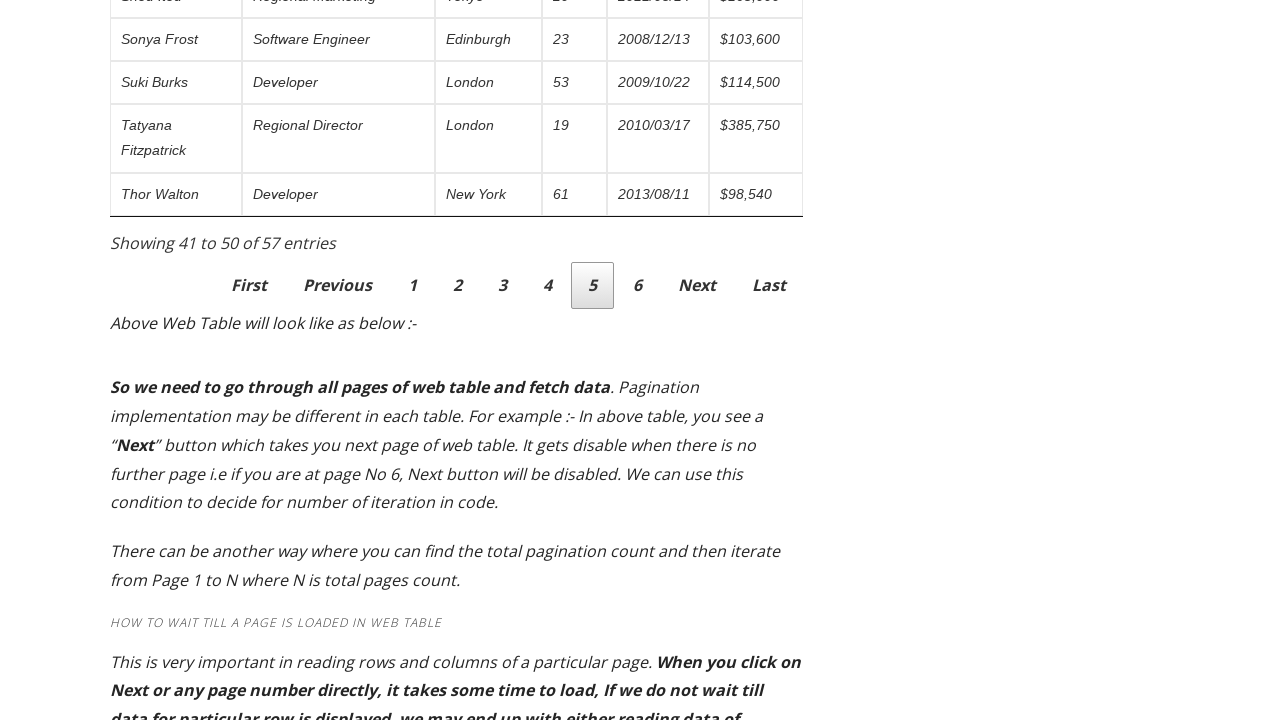

Extracted position text: 'Support Lead'
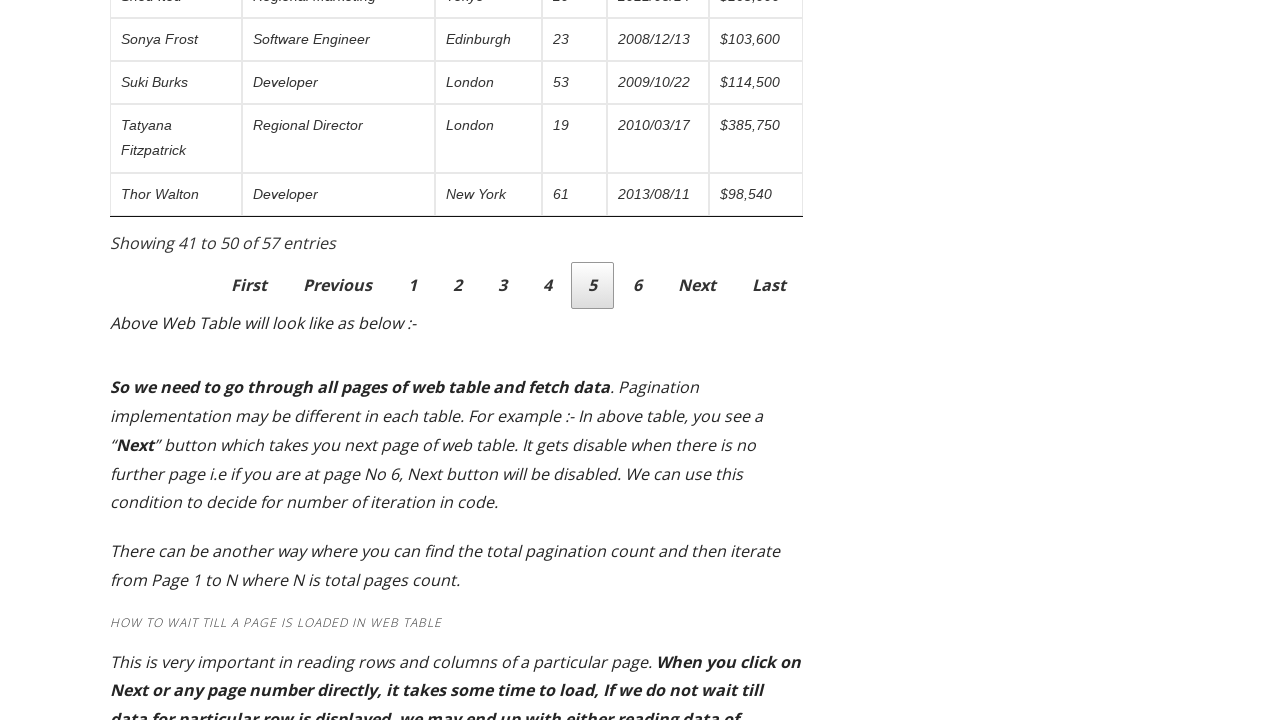

Extracted position text: 'Integration Specialist'
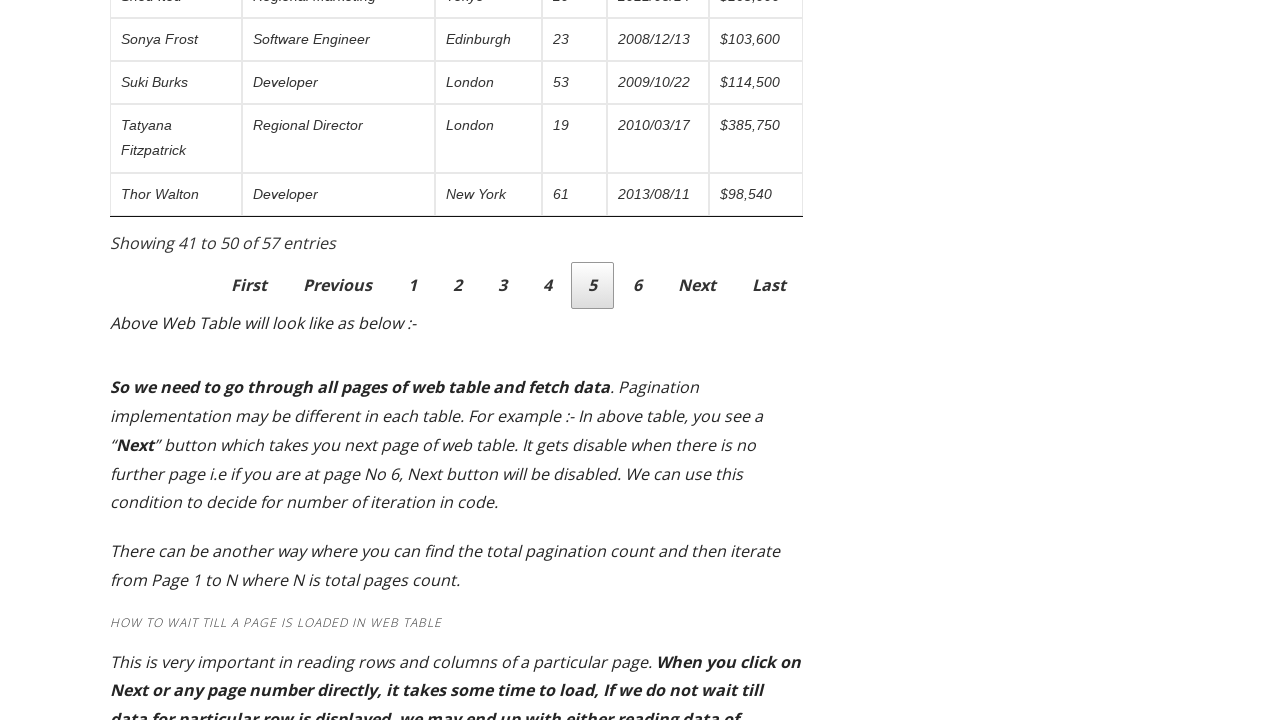

Extracted position text: 'Support Engineer'
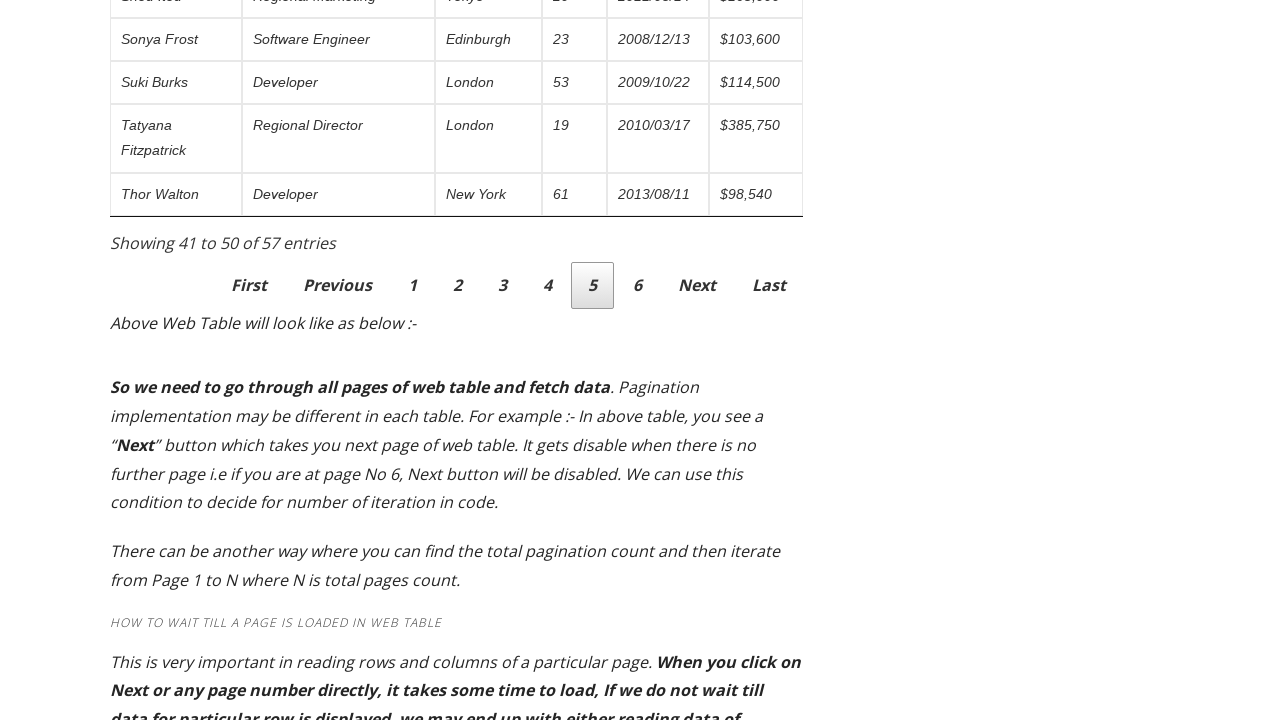

Extracted position text: 'Data Coordinator'
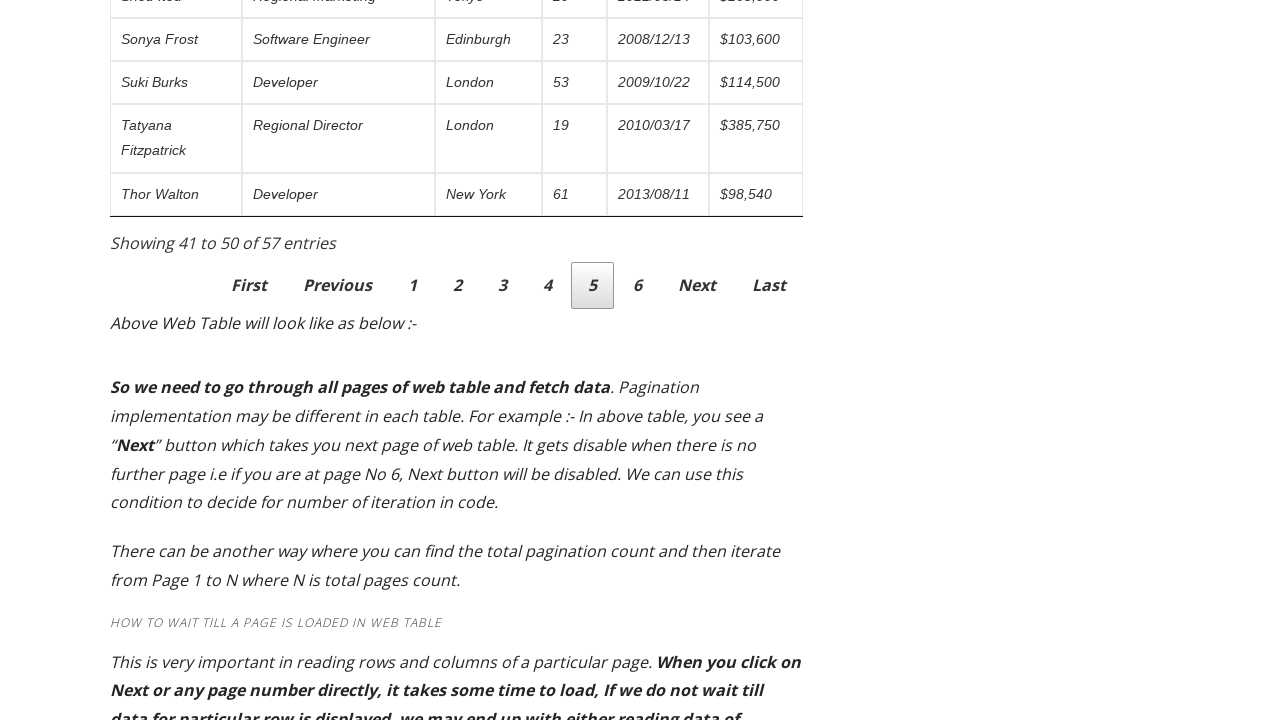

Extracted position text: 'Regional Director'
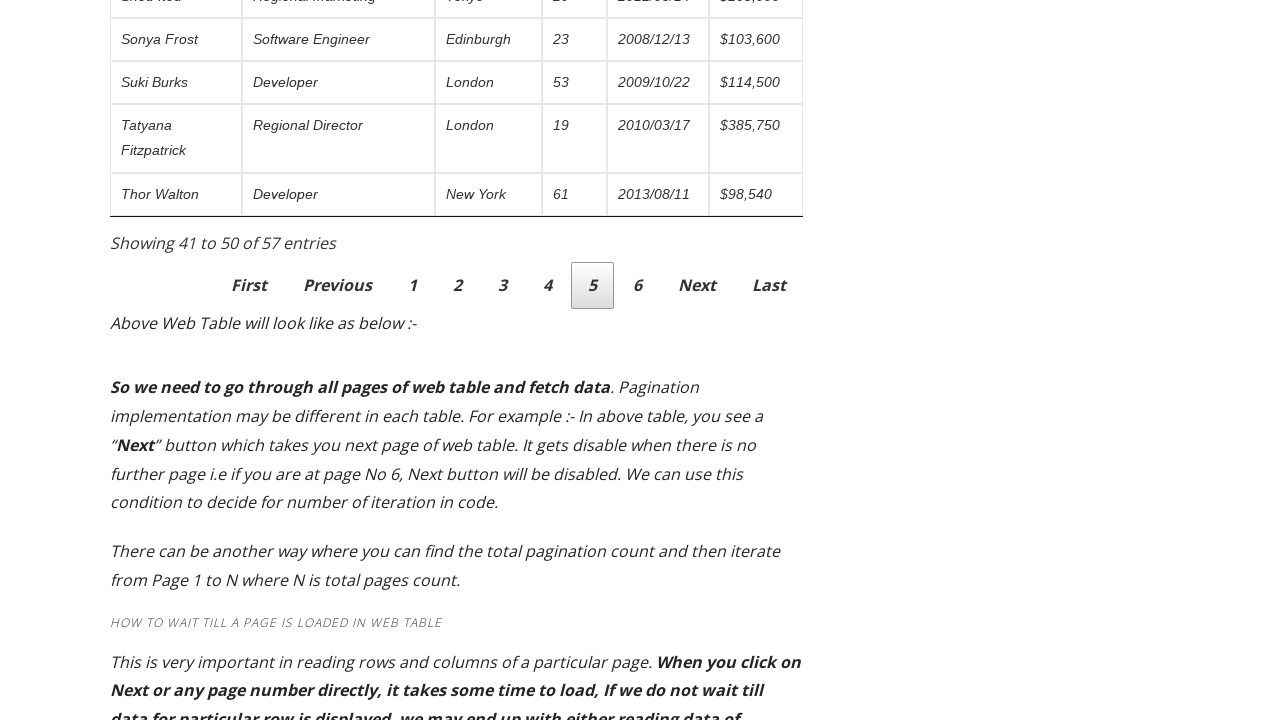

Extracted position text: 'Regional Marketing'
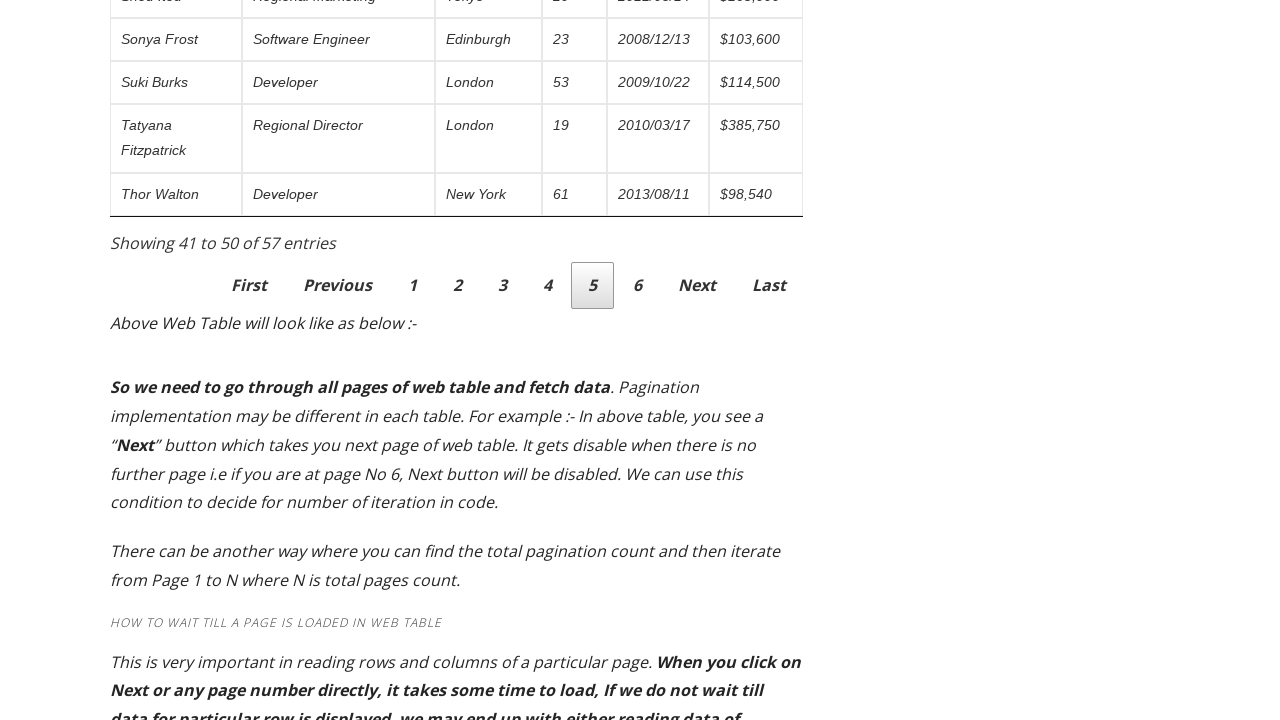

Extracted position text: 'Software Engineer'
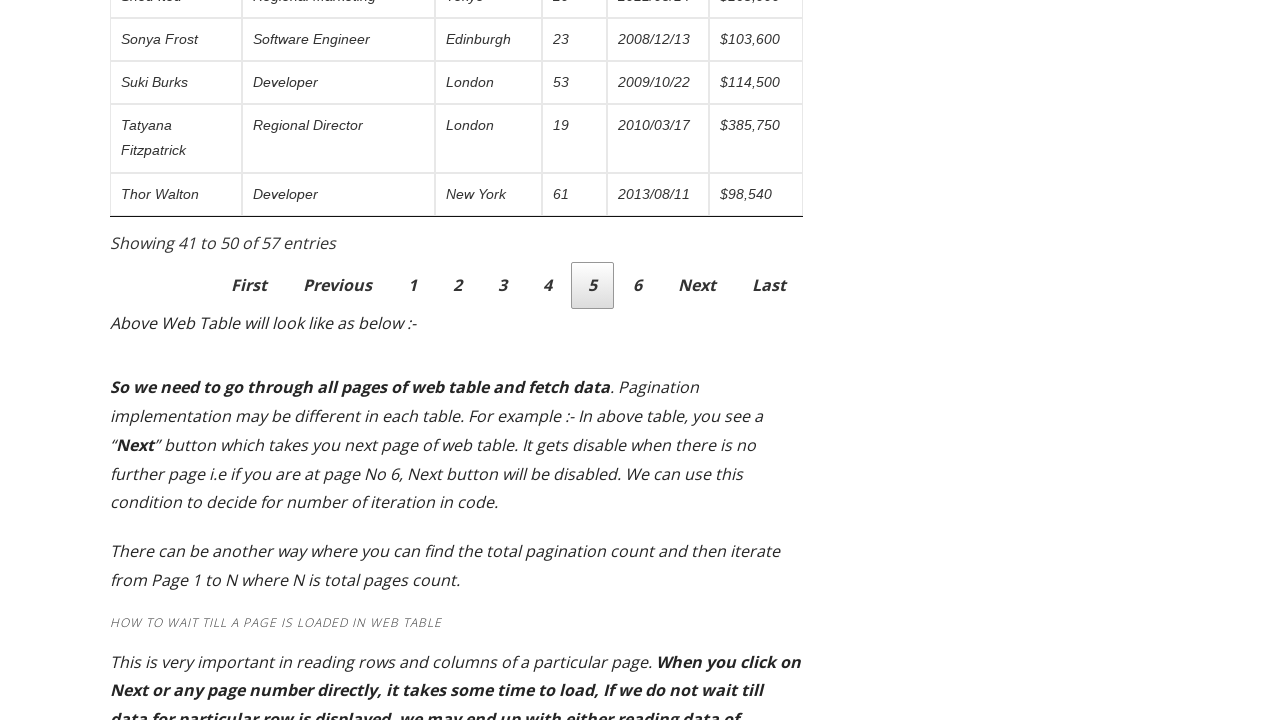

Extracted position text: 'Developer'
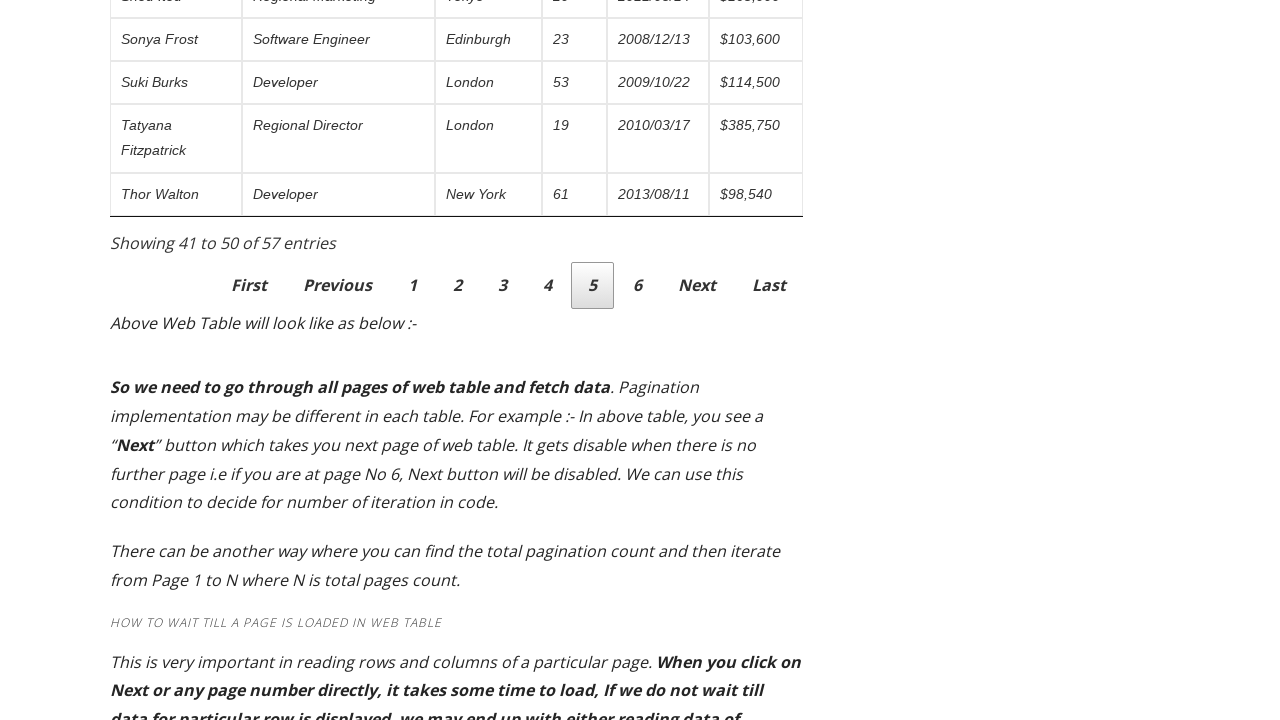

Extracted position text: 'Regional Director'
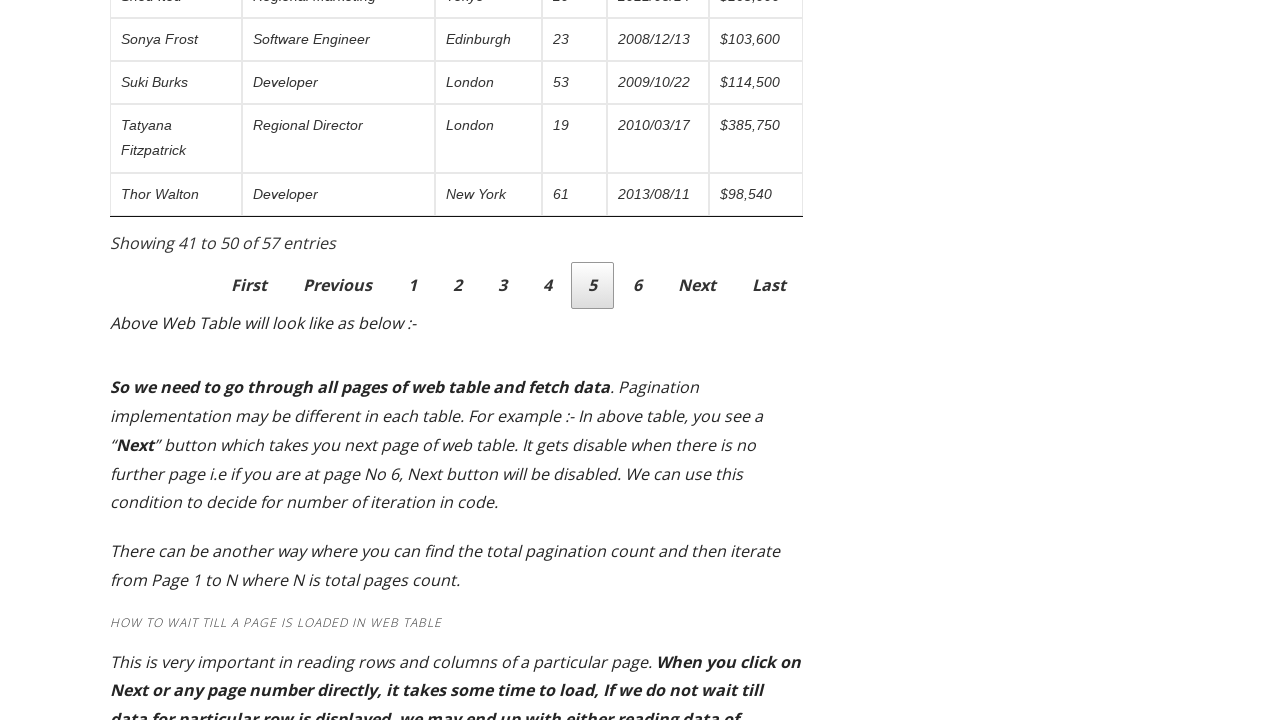

Extracted position text: 'Developer'
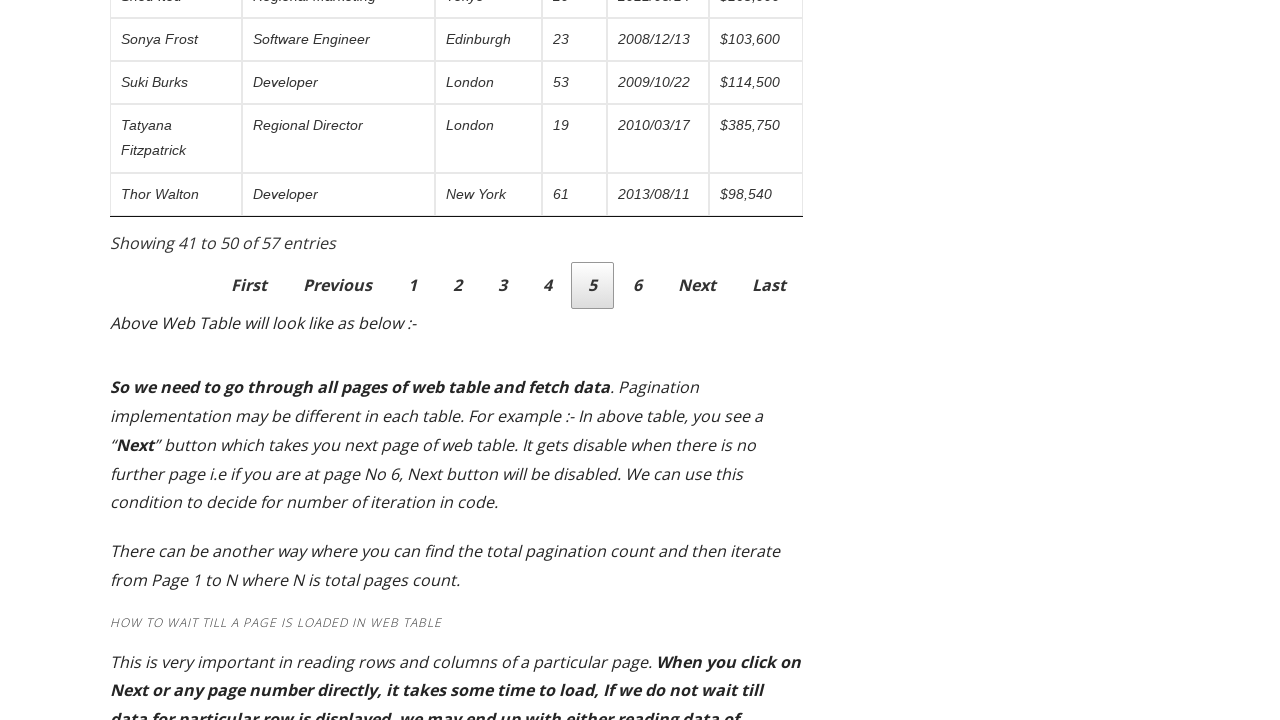

Clicked next page button to navigate to page 6
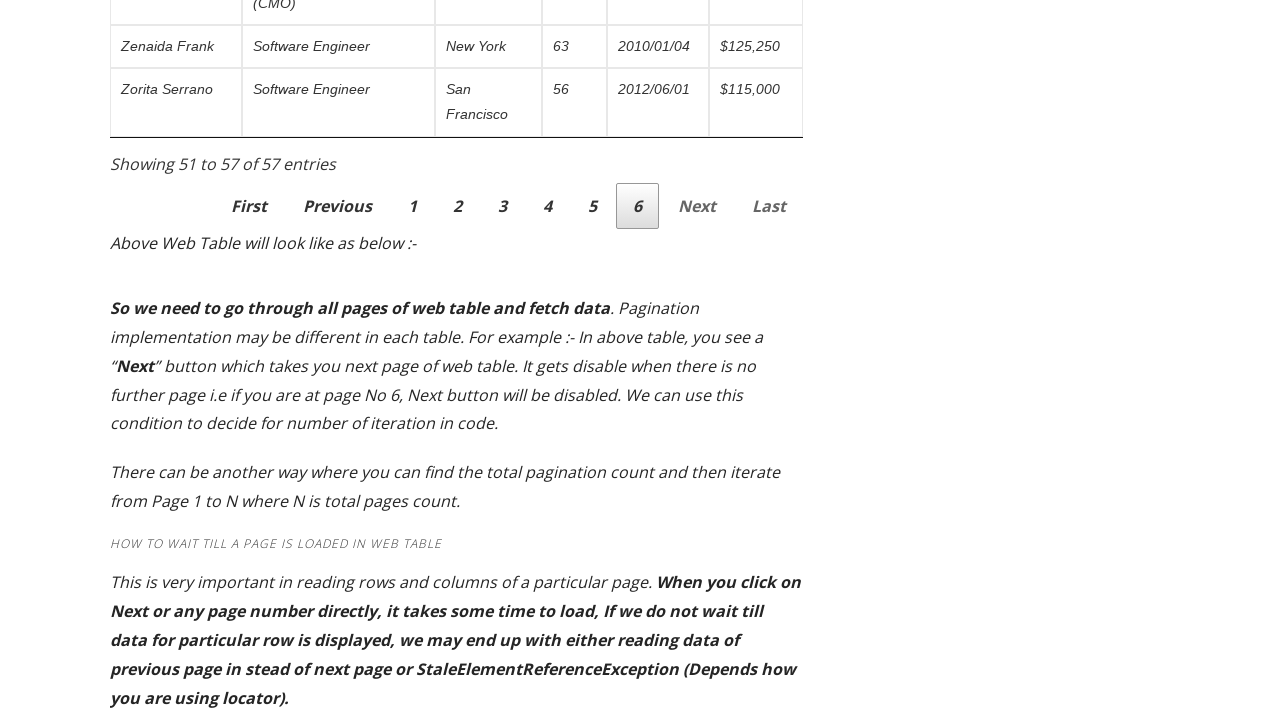

Waited 500ms for page content to update
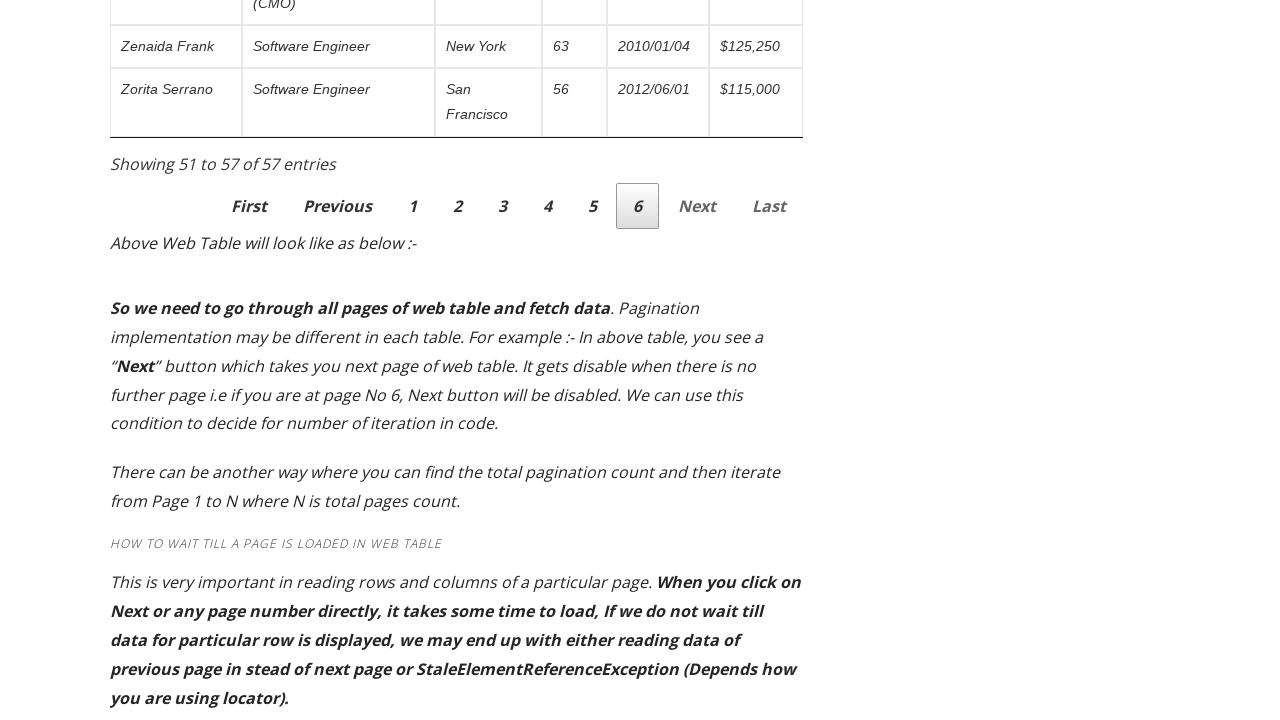

Retrieved all rows from table on page 6
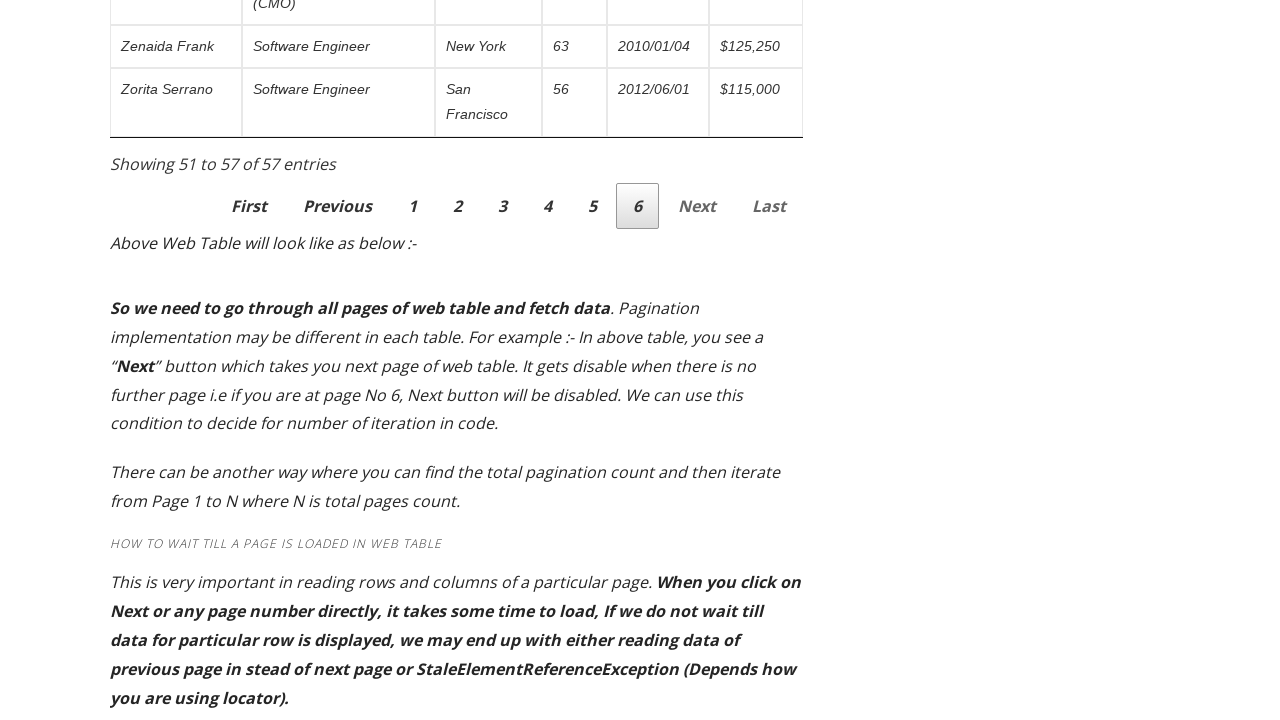

Extracted position text: 'System Architect'
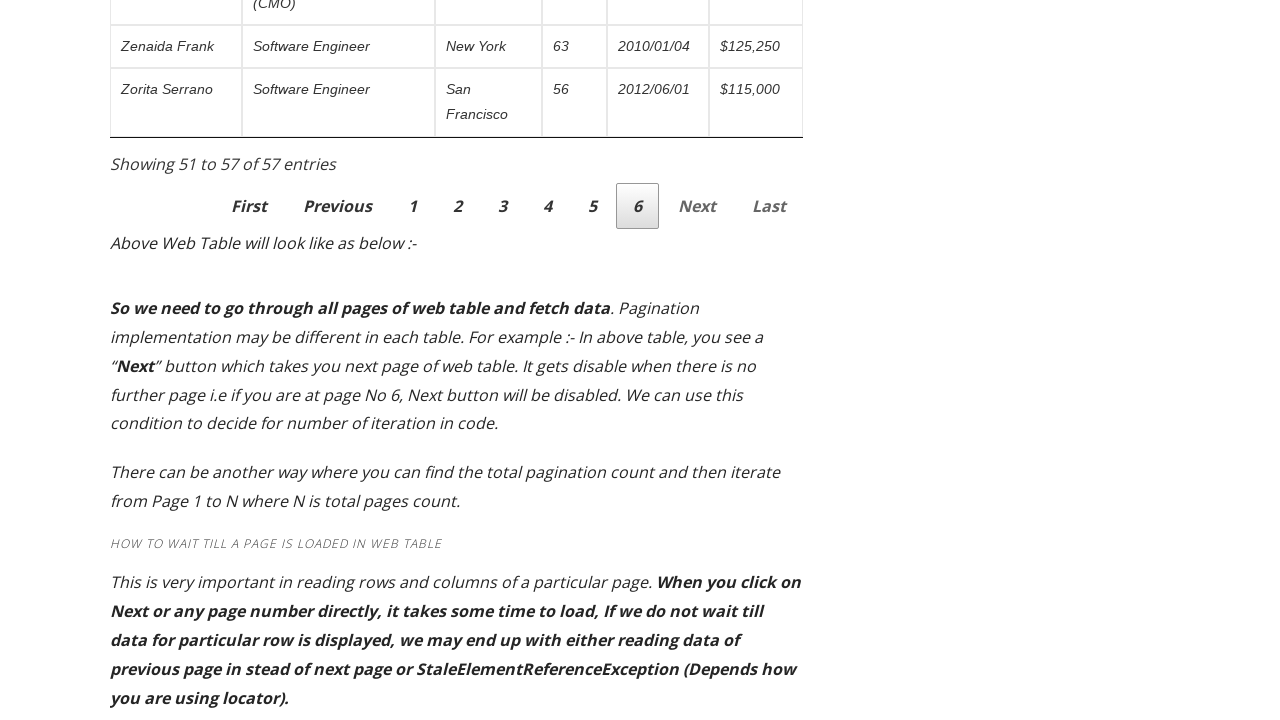

Extracted position text: 'Office Manager'
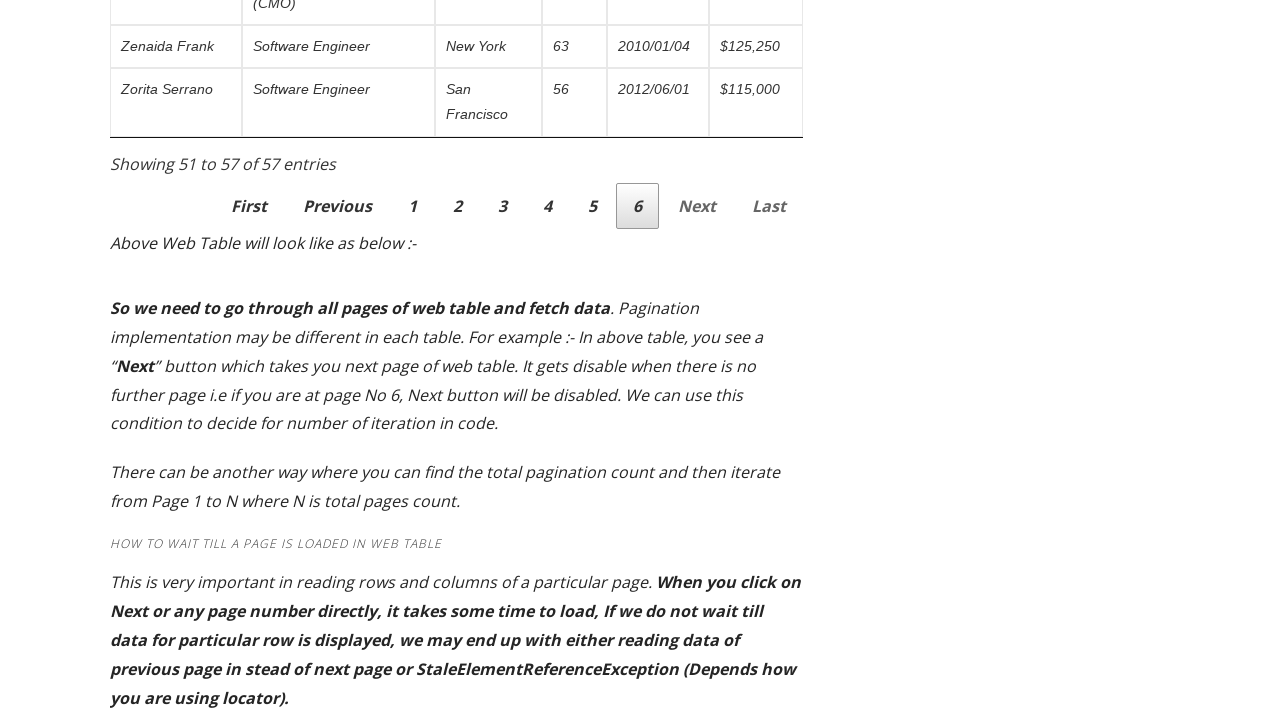

Extracted position text: 'Marketing Designer'
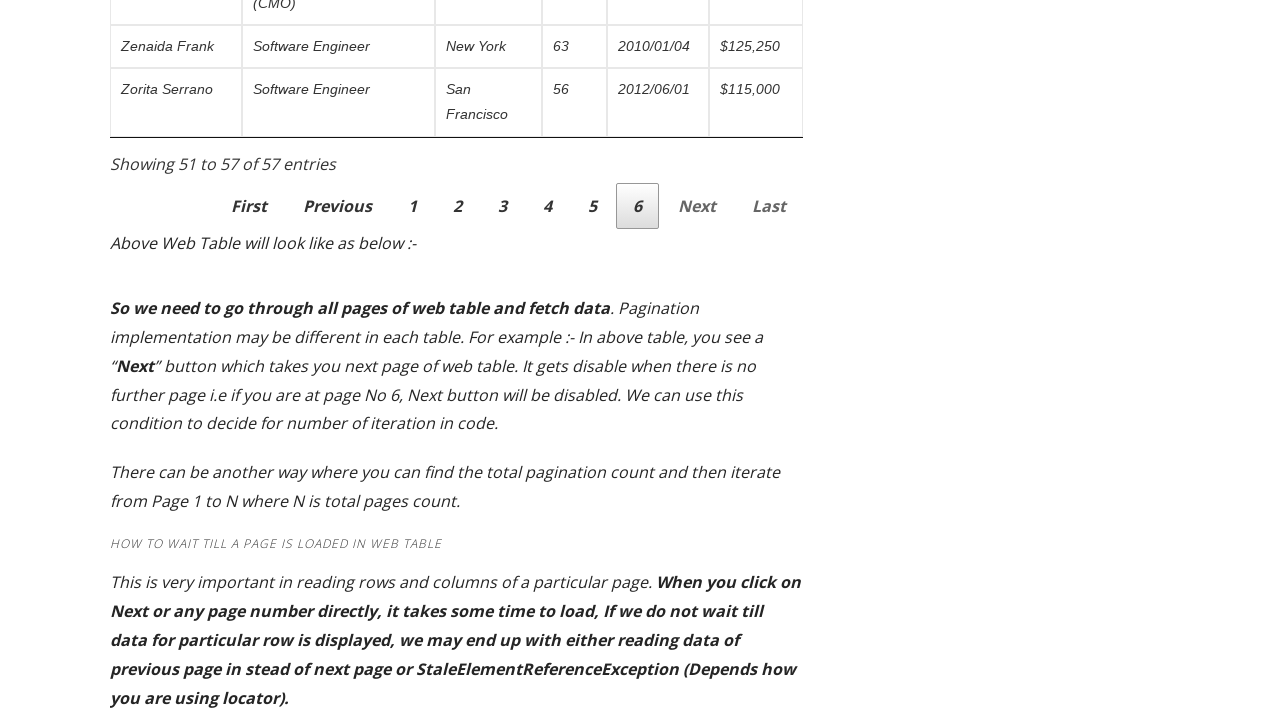

Extracted position text: 'Financial Controller'
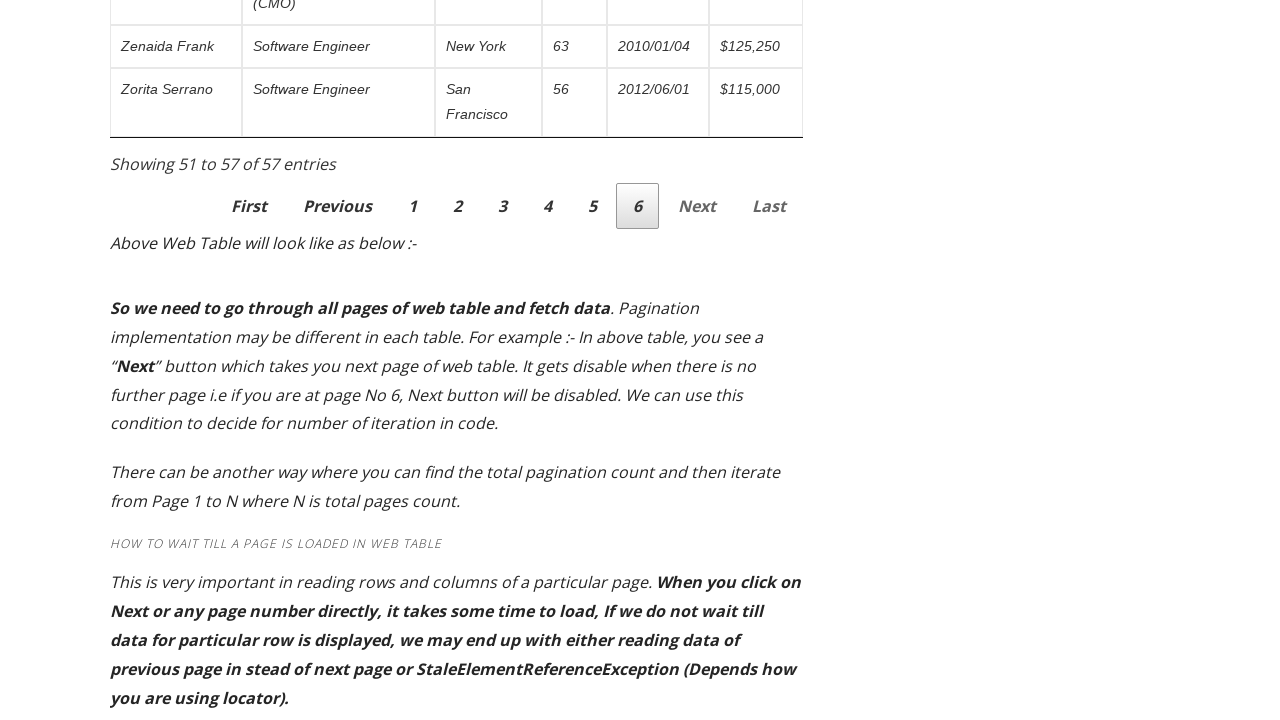

Extracted position text: 'Chief Marketing Officer (CMO)'
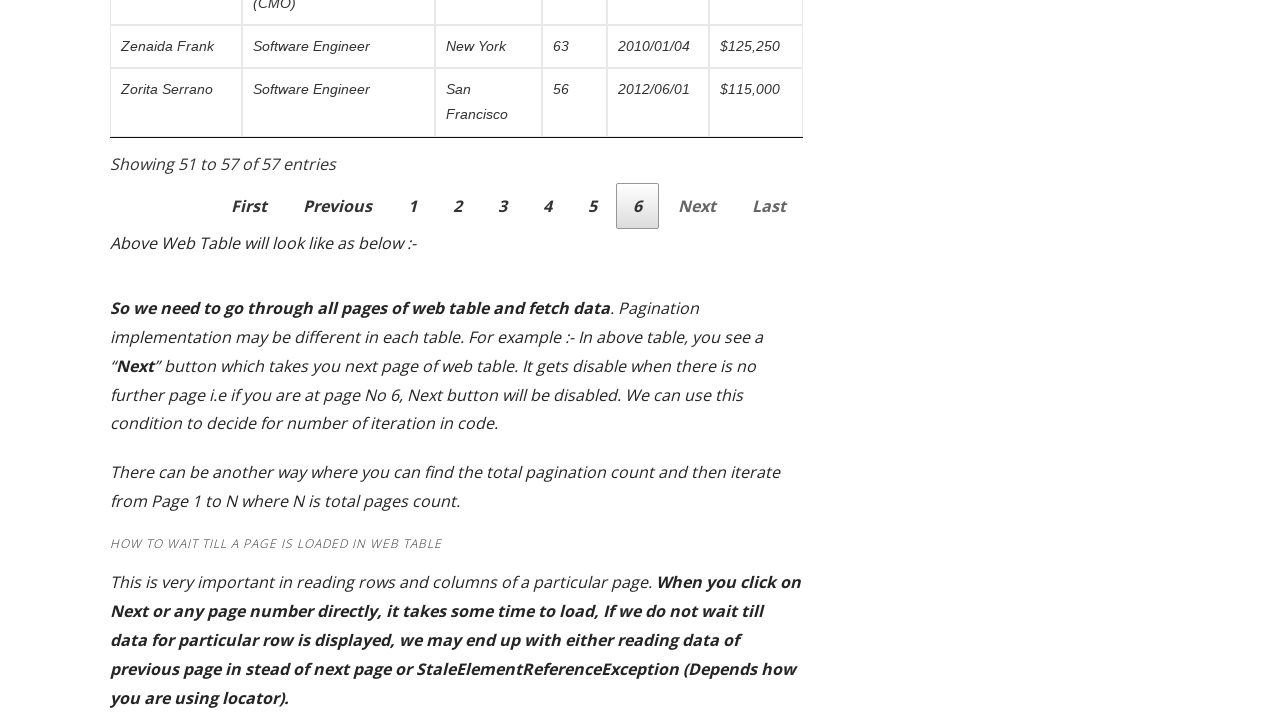

Found target position 'Chief Marketing Officer (CMO)' on page 6
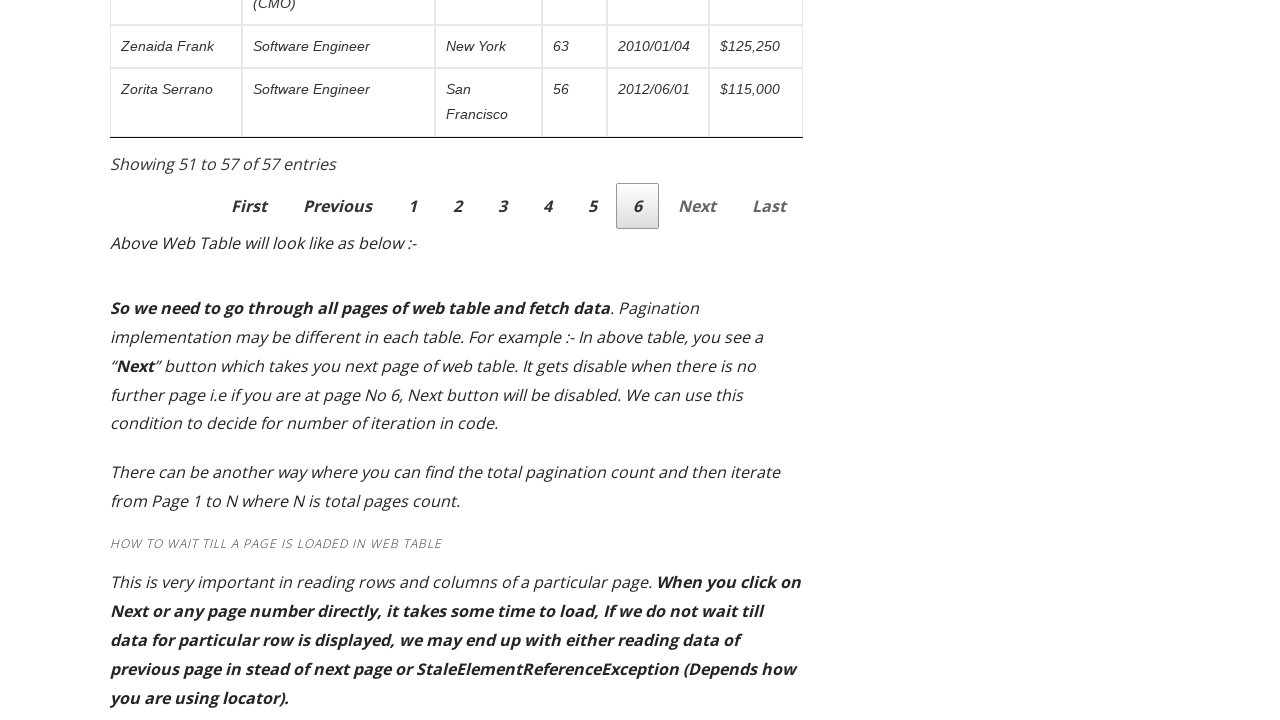

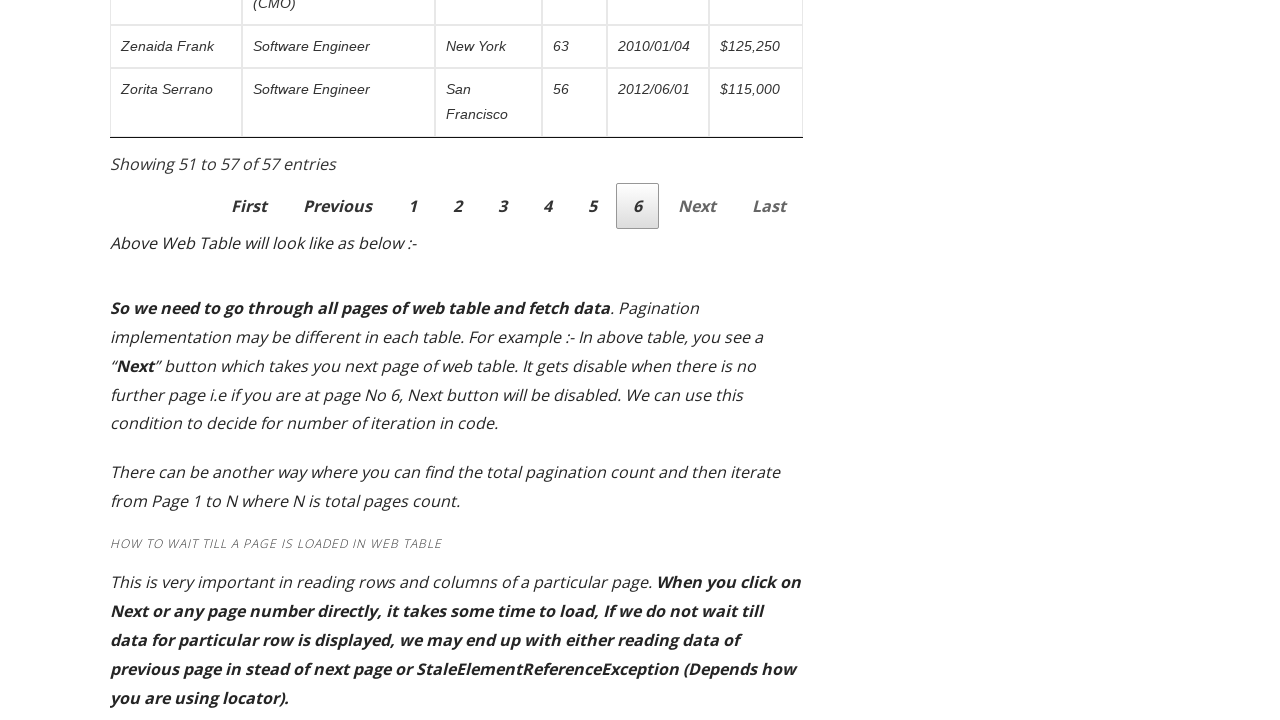